Navigates to the Brazilian Chamber of Deputies search results for male congress members and browses through multiple pages of results to verify pagination works correctly.

Starting URL: https://www.camara.leg.br/deputados/quem-sao/resultado?search=&partido=&uf=&legislatura=56&sexo=M

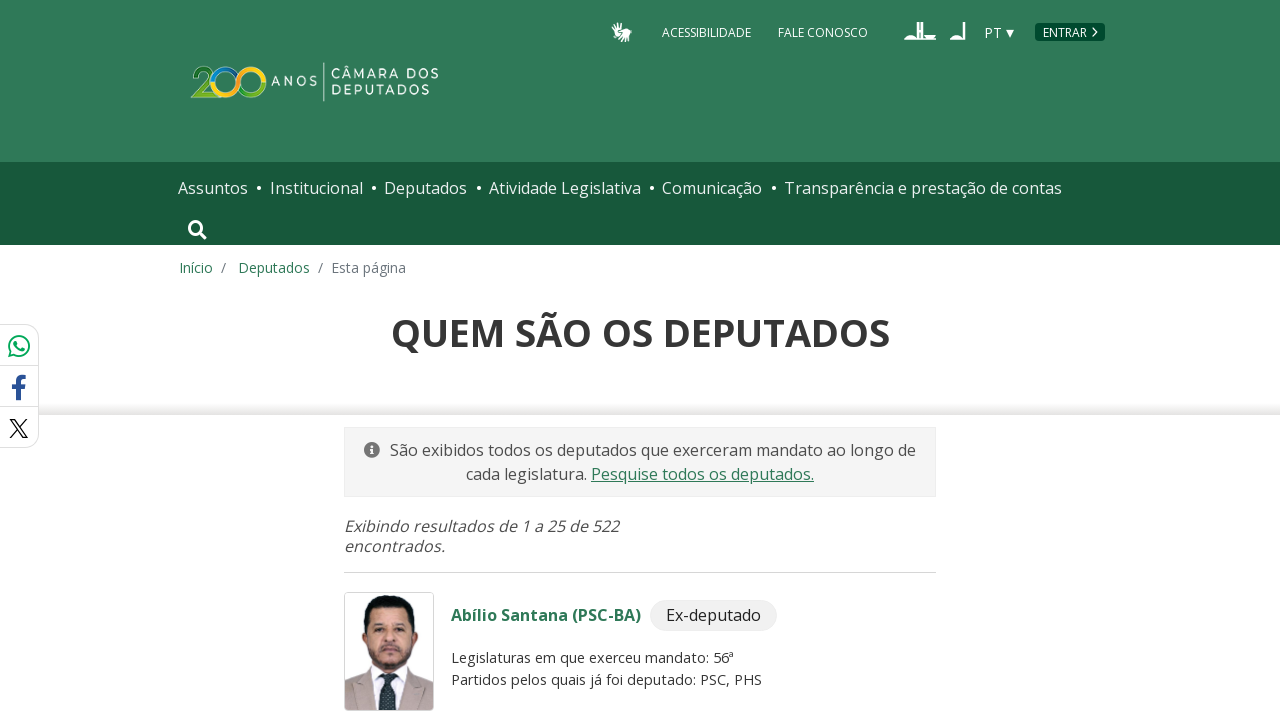

Waited for results list selector to load on initial page
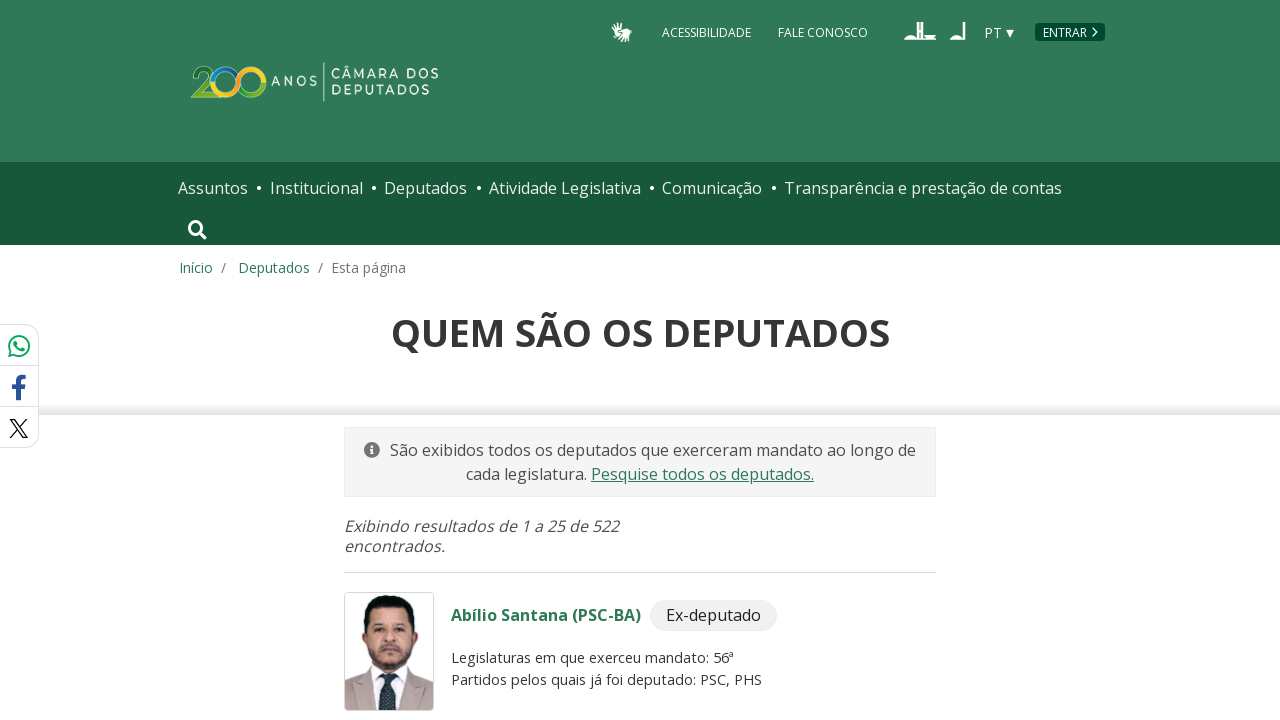

Verified that result items are present on initial page
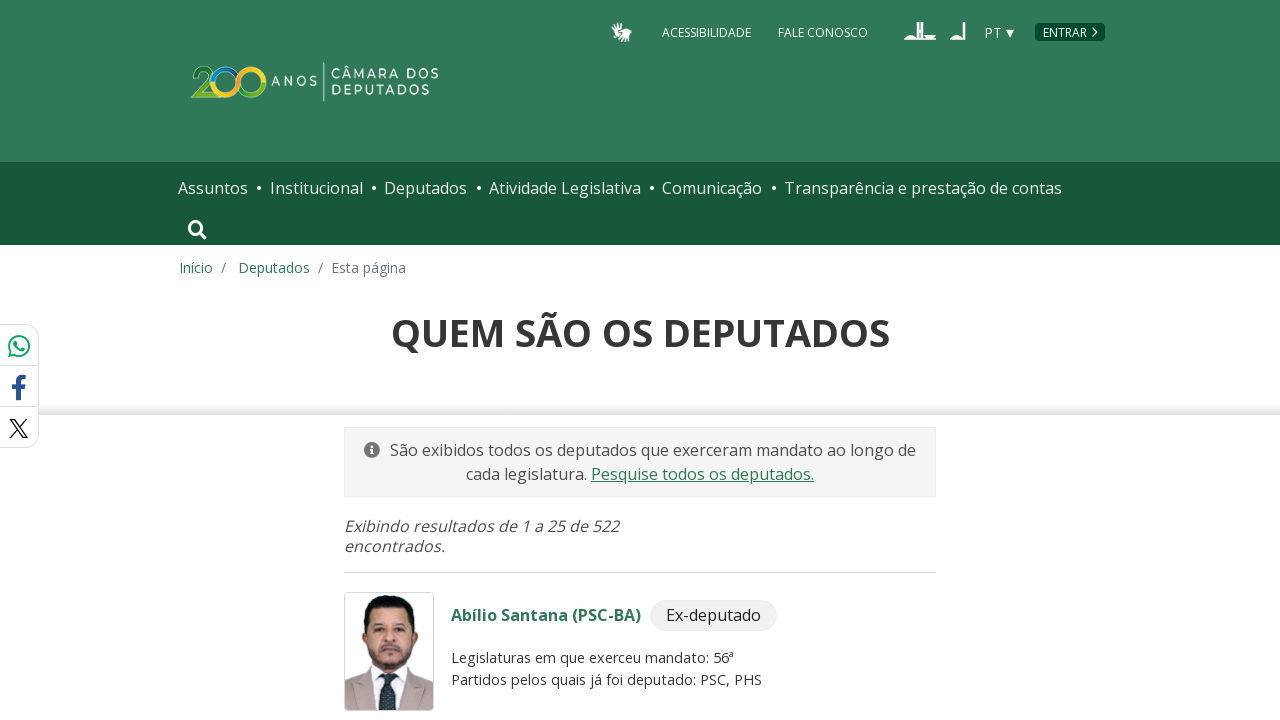

Navigated to page 2 of male deputies search results
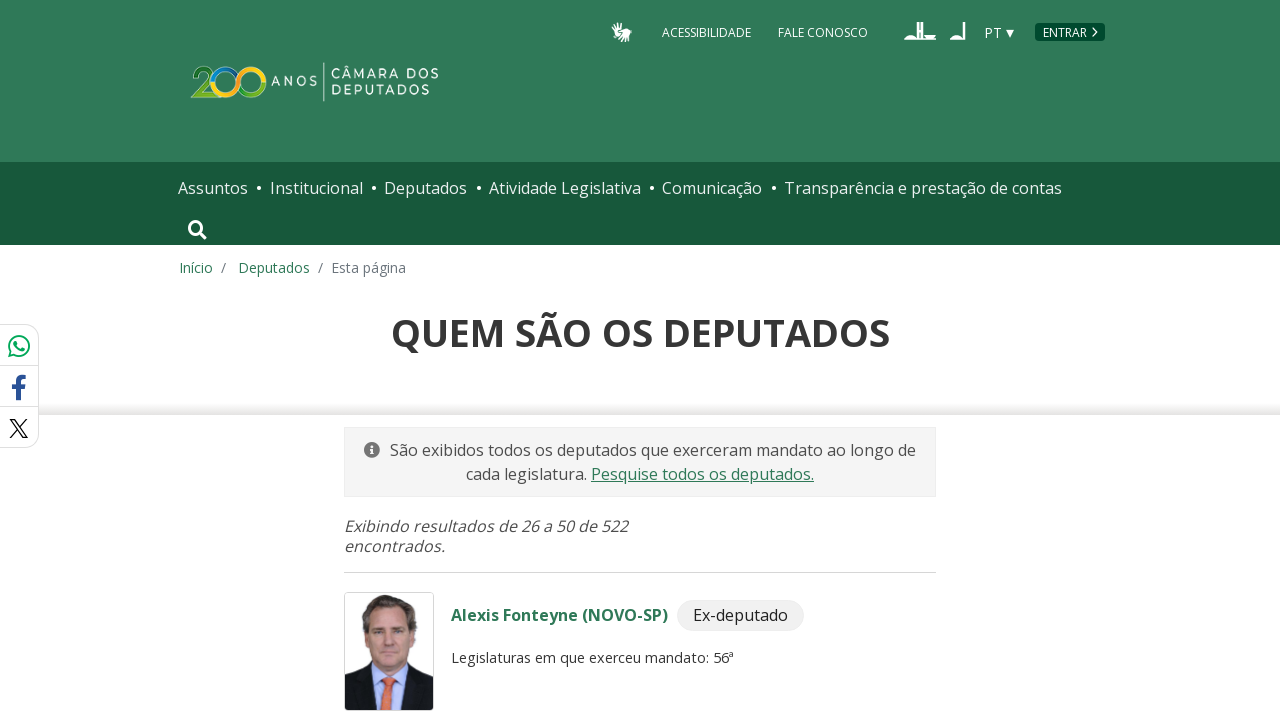

Waited for results list to load on page 2
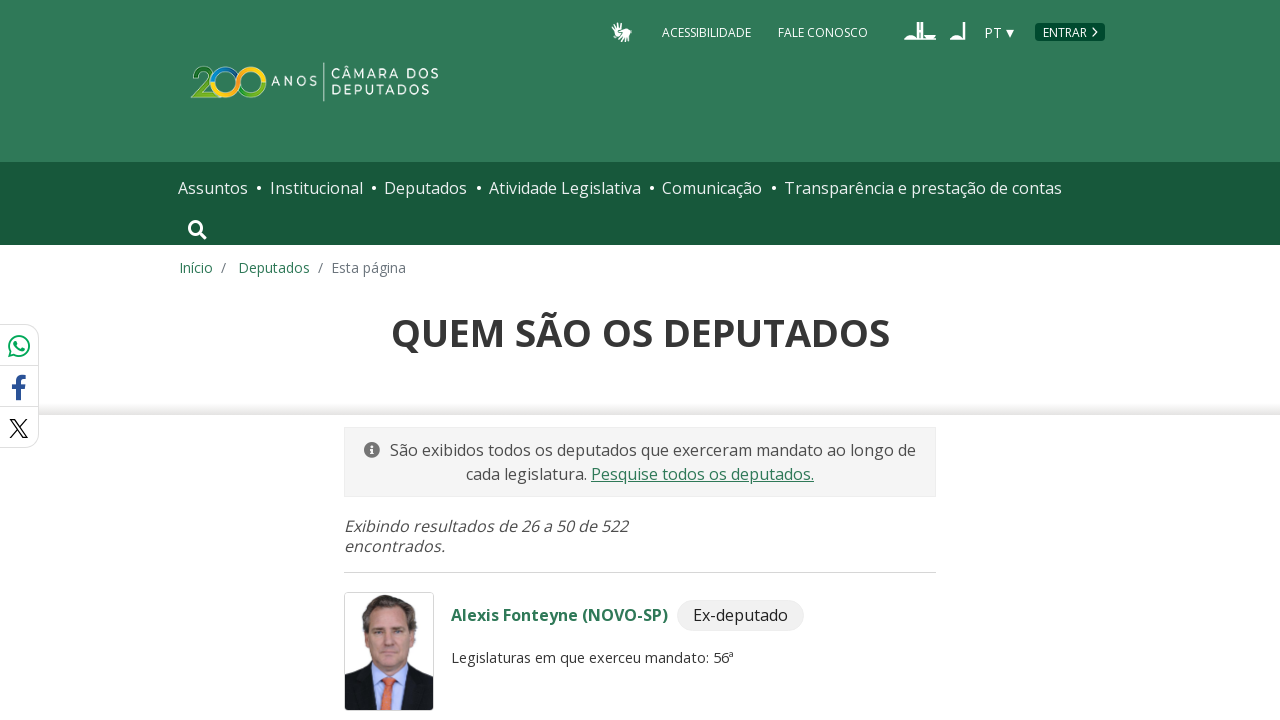

Verified result items are present on page 2
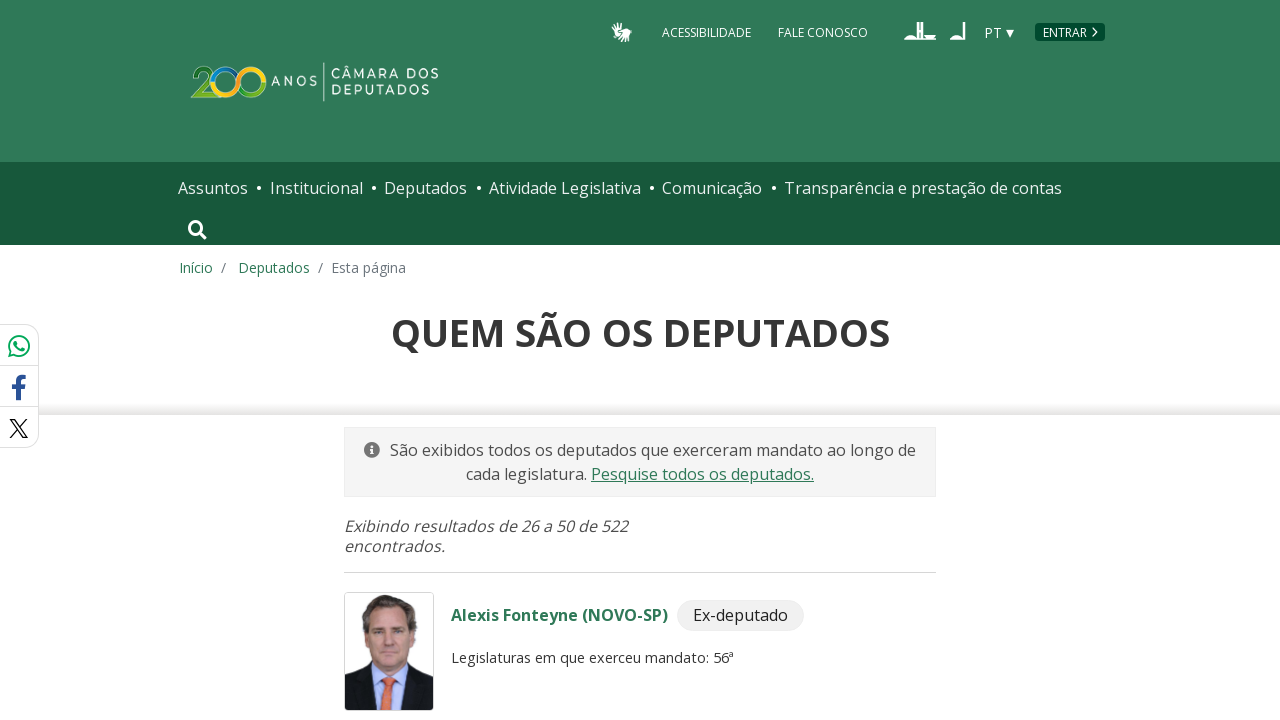

Navigated to page 3 of male deputies search results
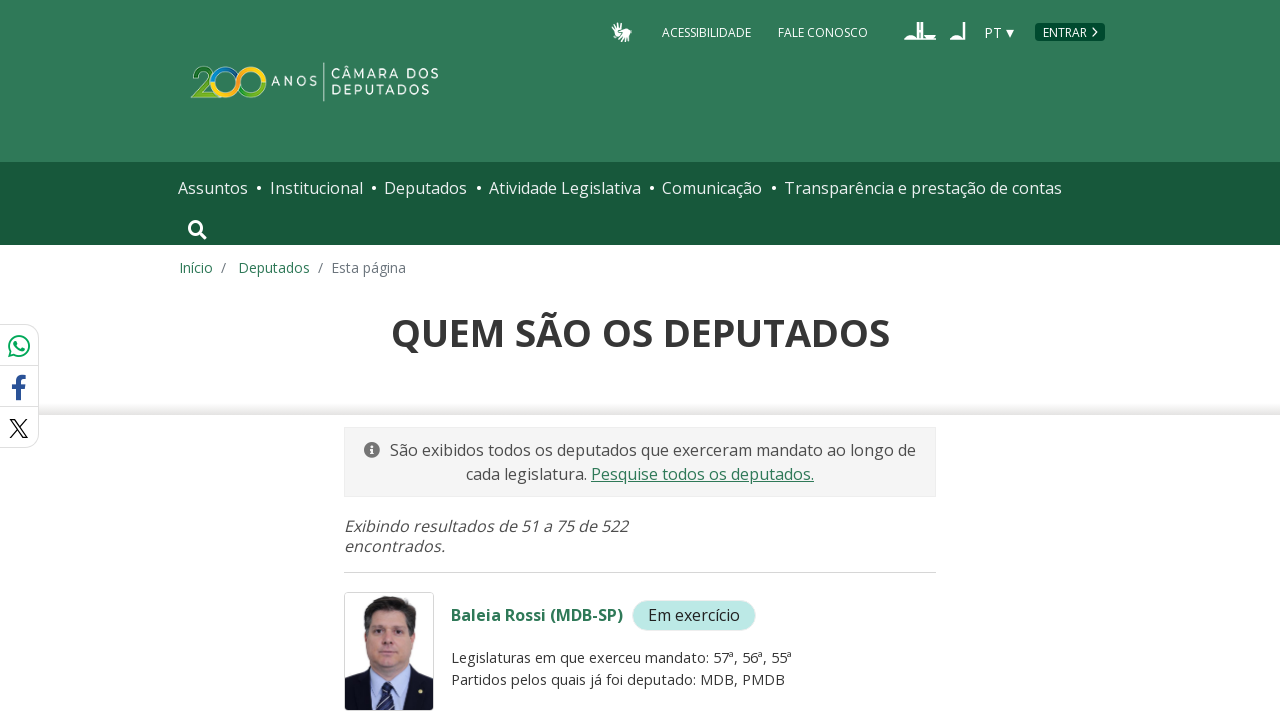

Waited for results list to load on page 3
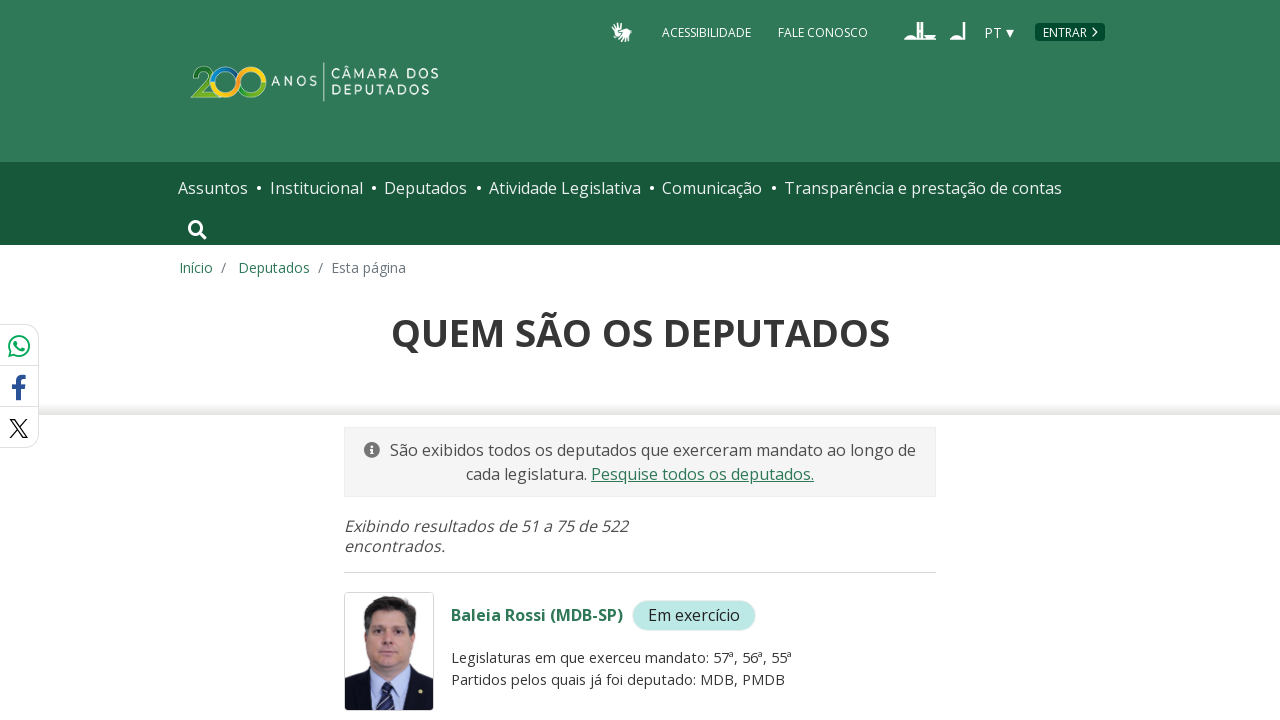

Verified result items are present on page 3
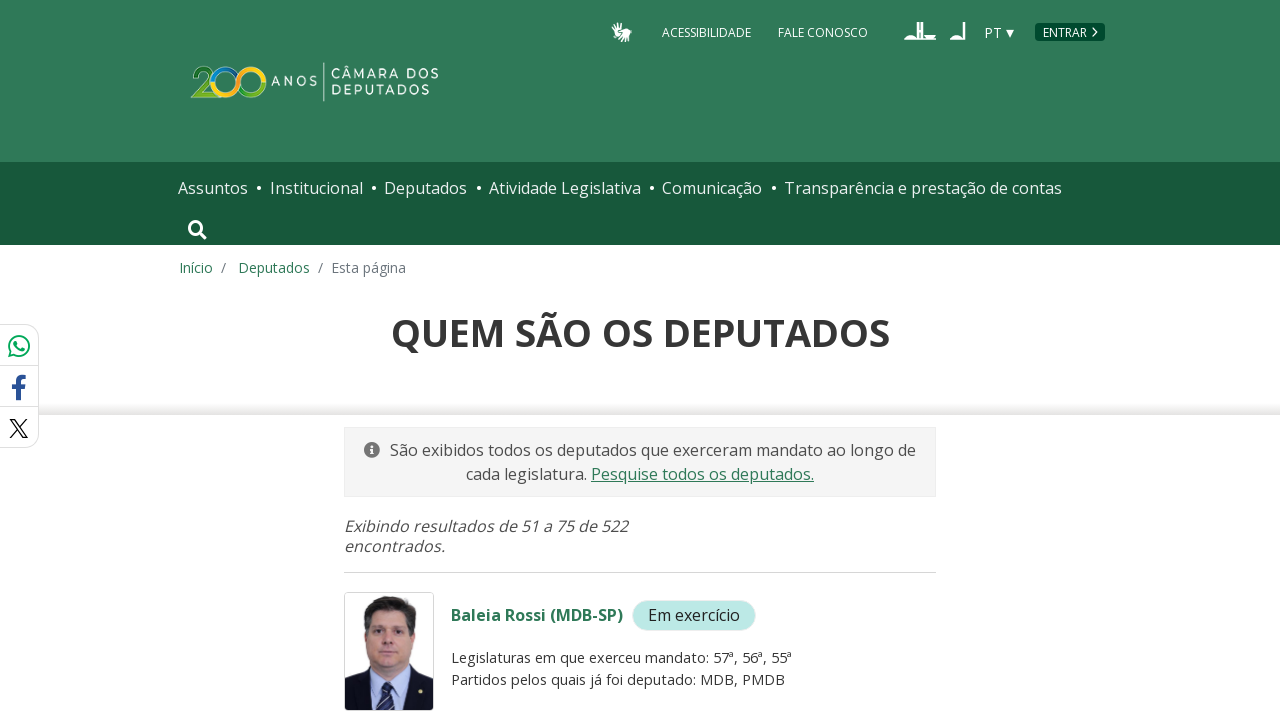

Navigated to page 4 of male deputies search results
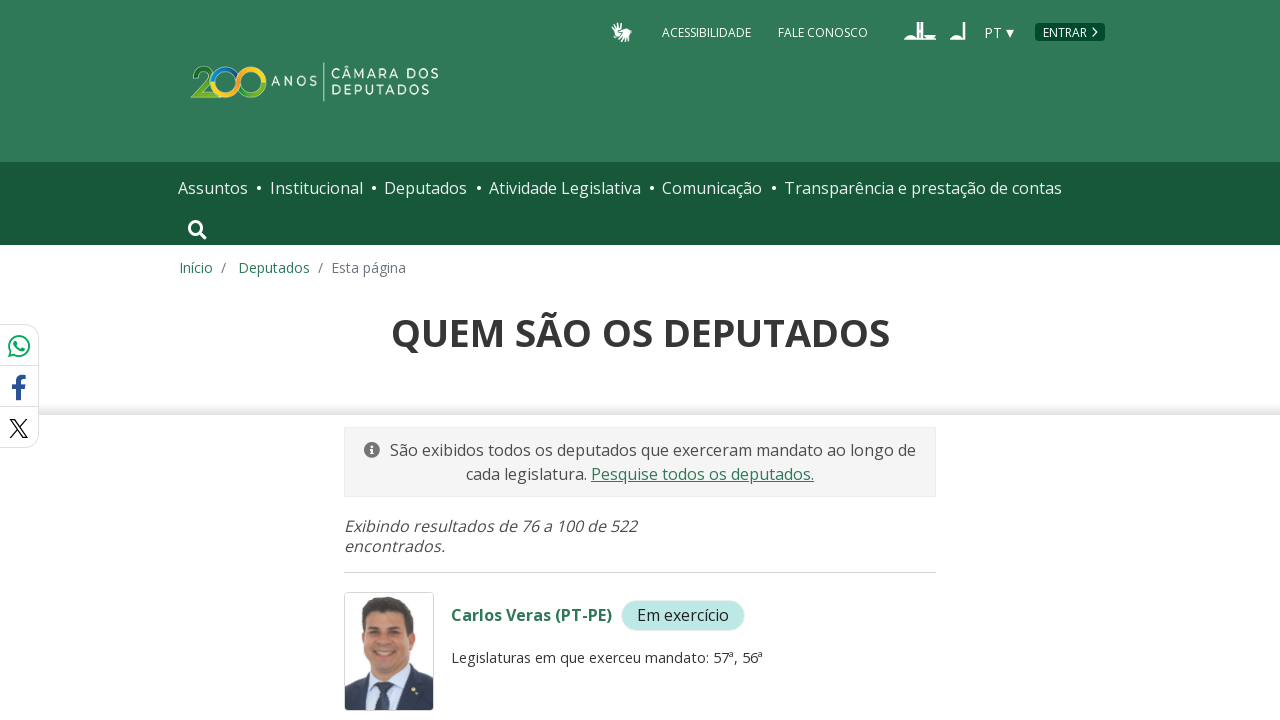

Waited for results list to load on page 4
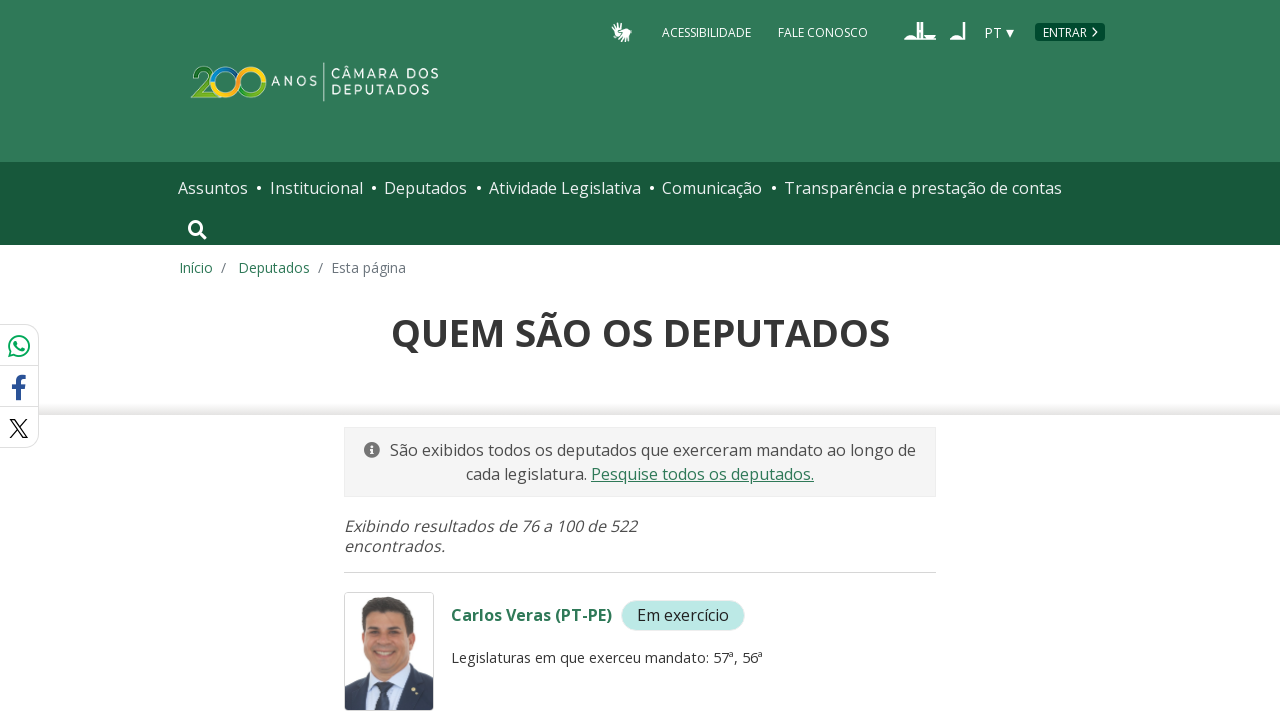

Verified result items are present on page 4
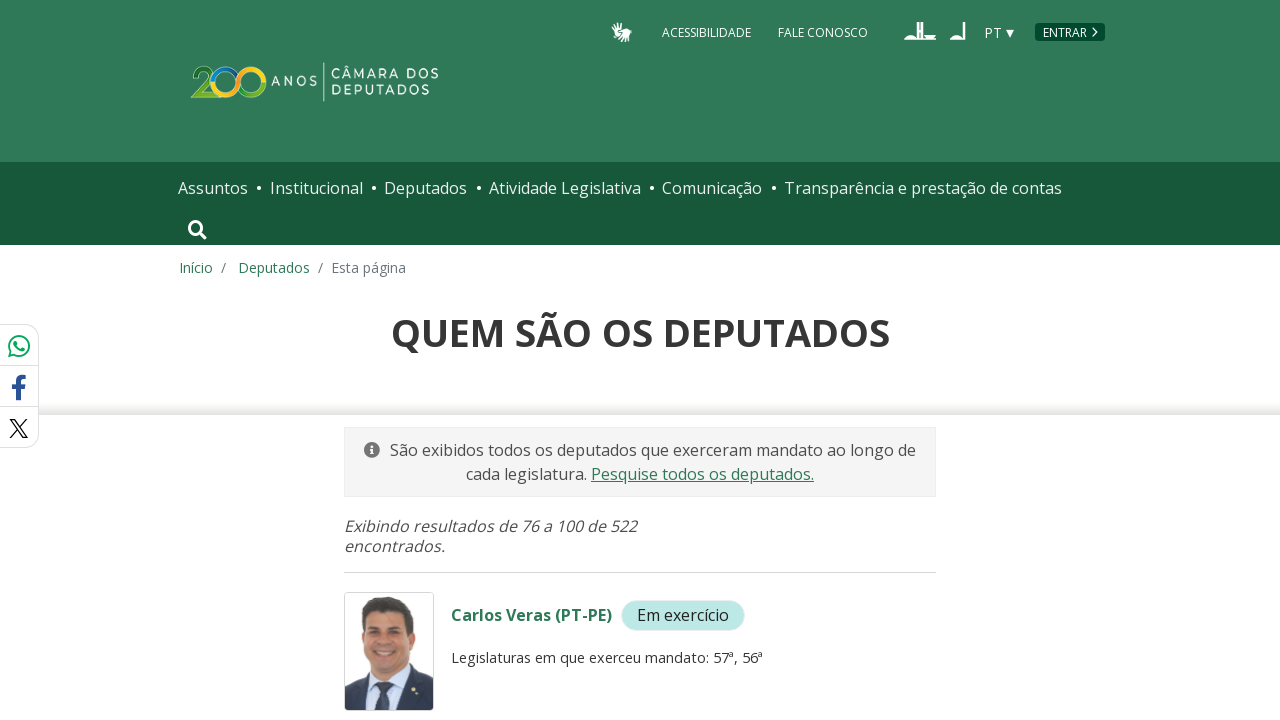

Navigated to page 5 of male deputies search results
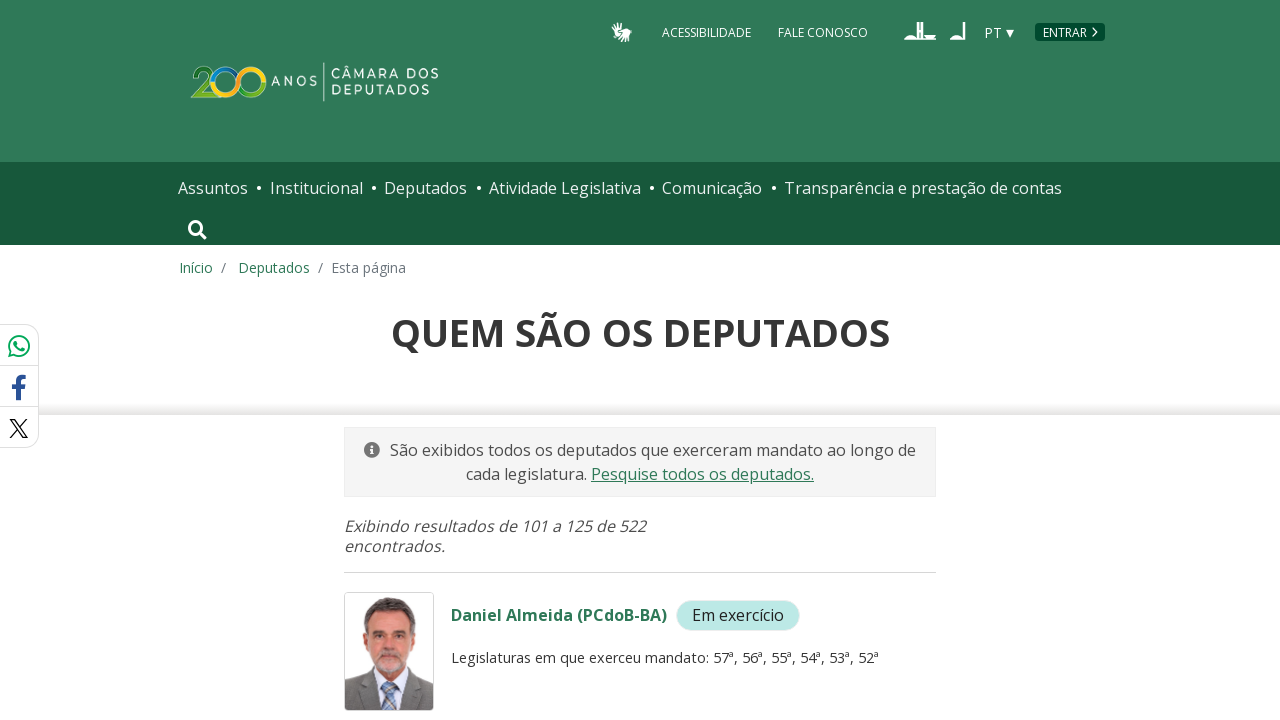

Waited for results list to load on page 5
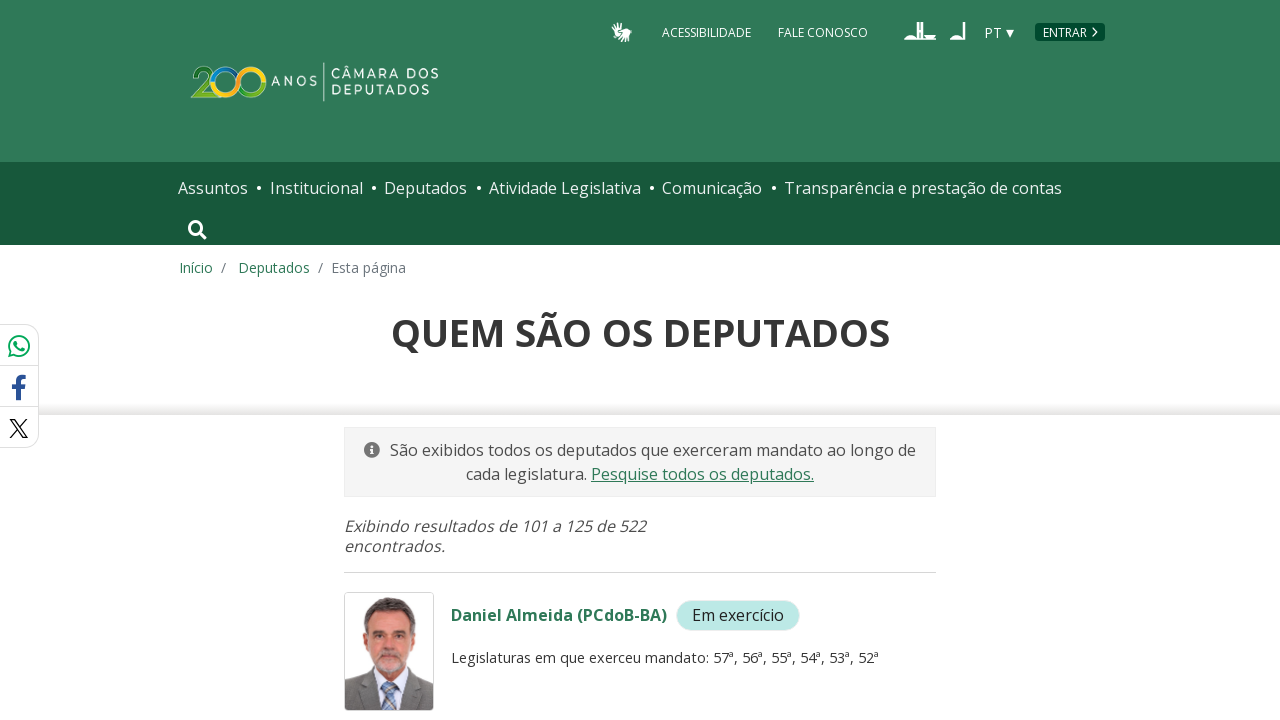

Verified result items are present on page 5
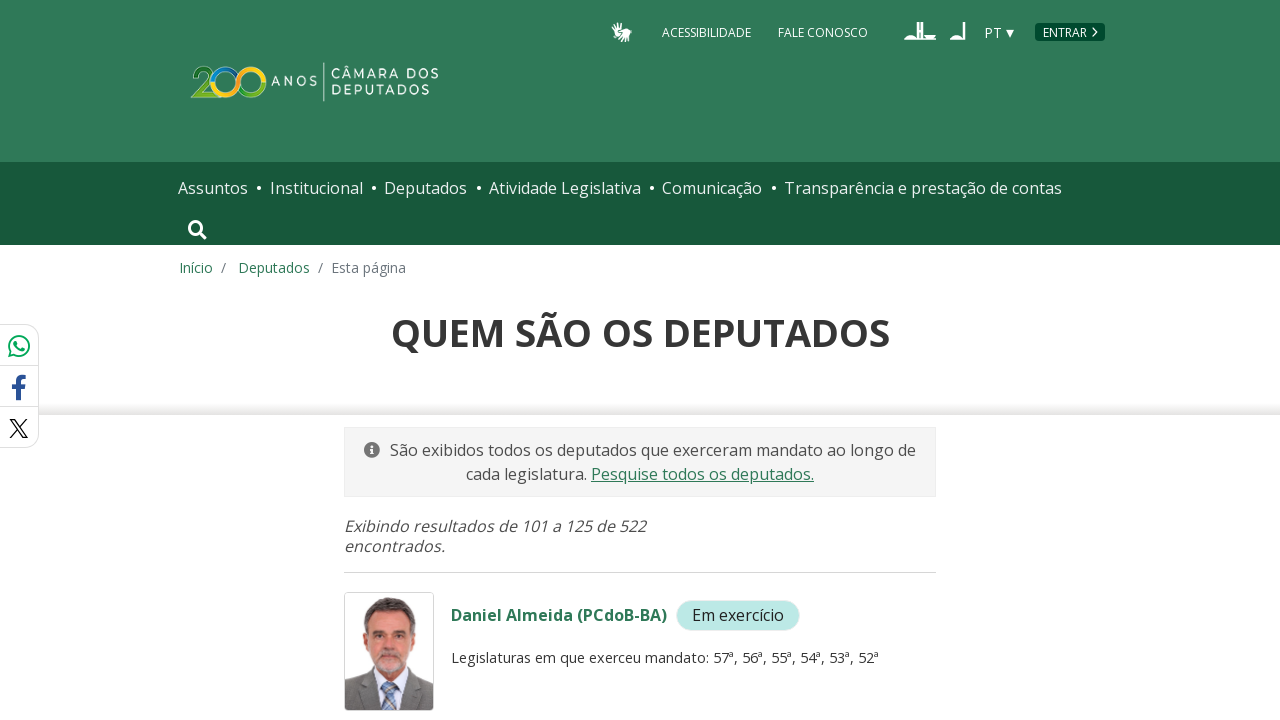

Navigated to page 6 of male deputies search results
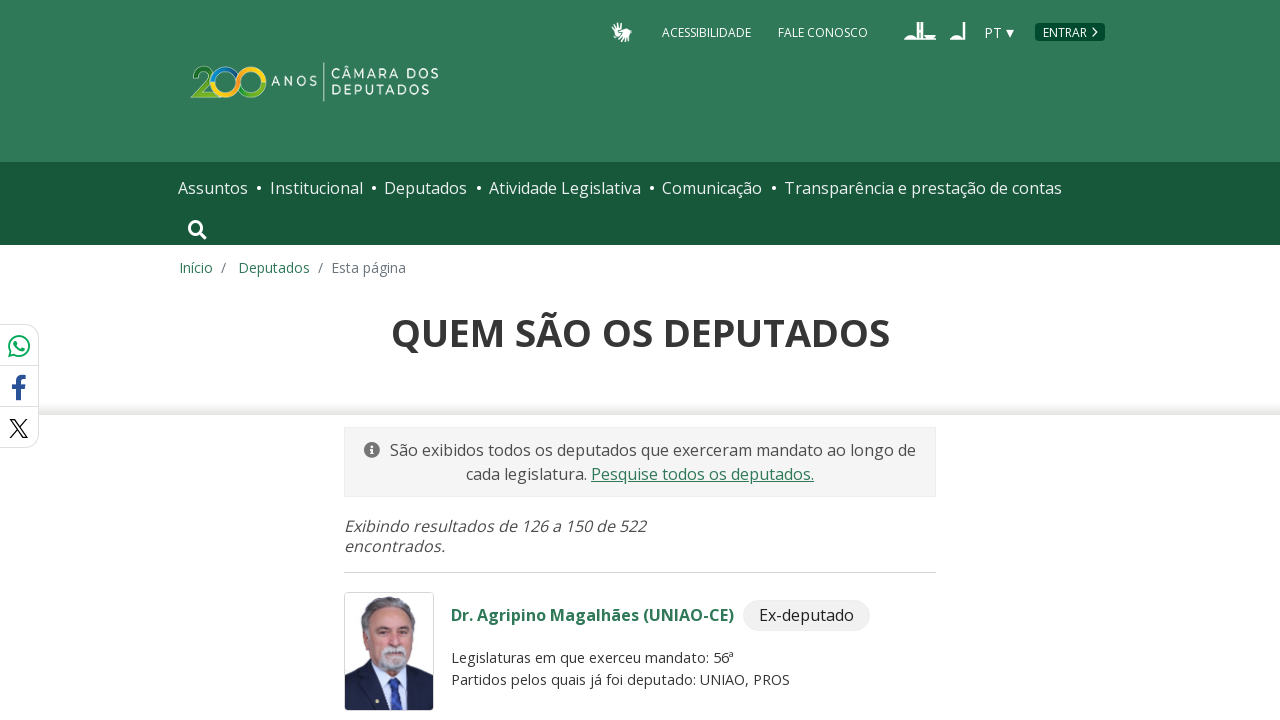

Waited for results list to load on page 6
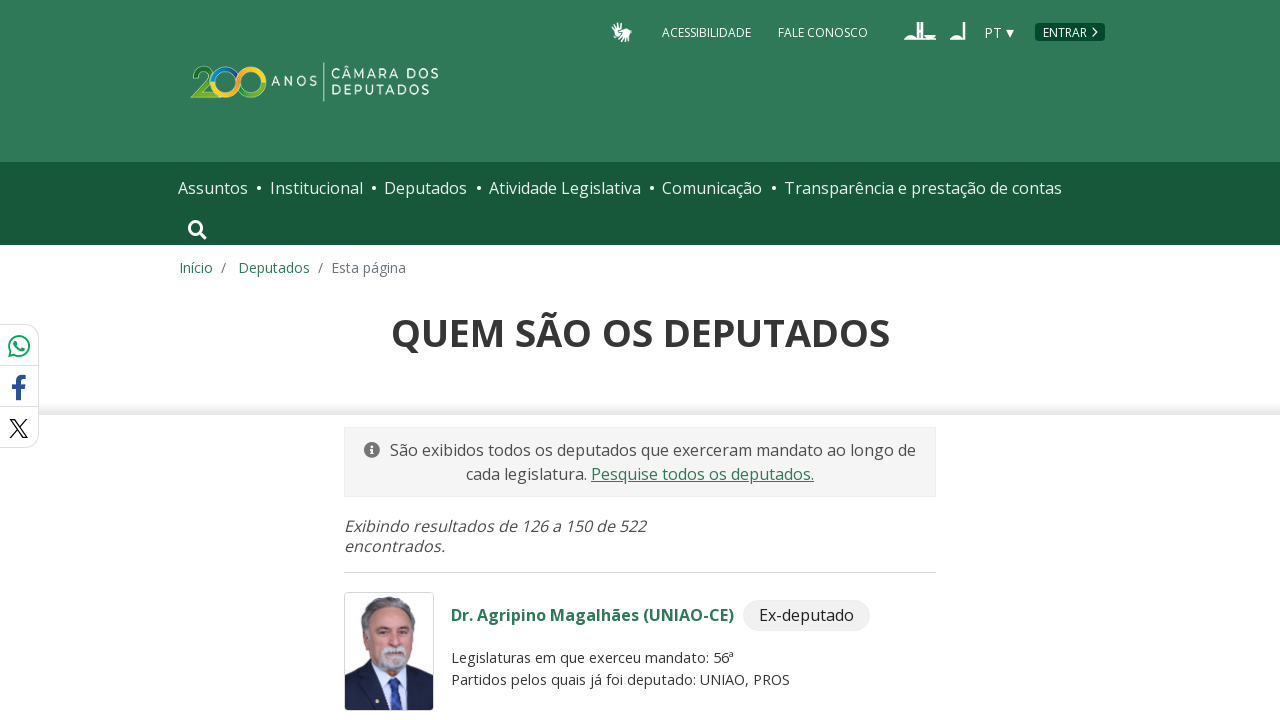

Verified result items are present on page 6
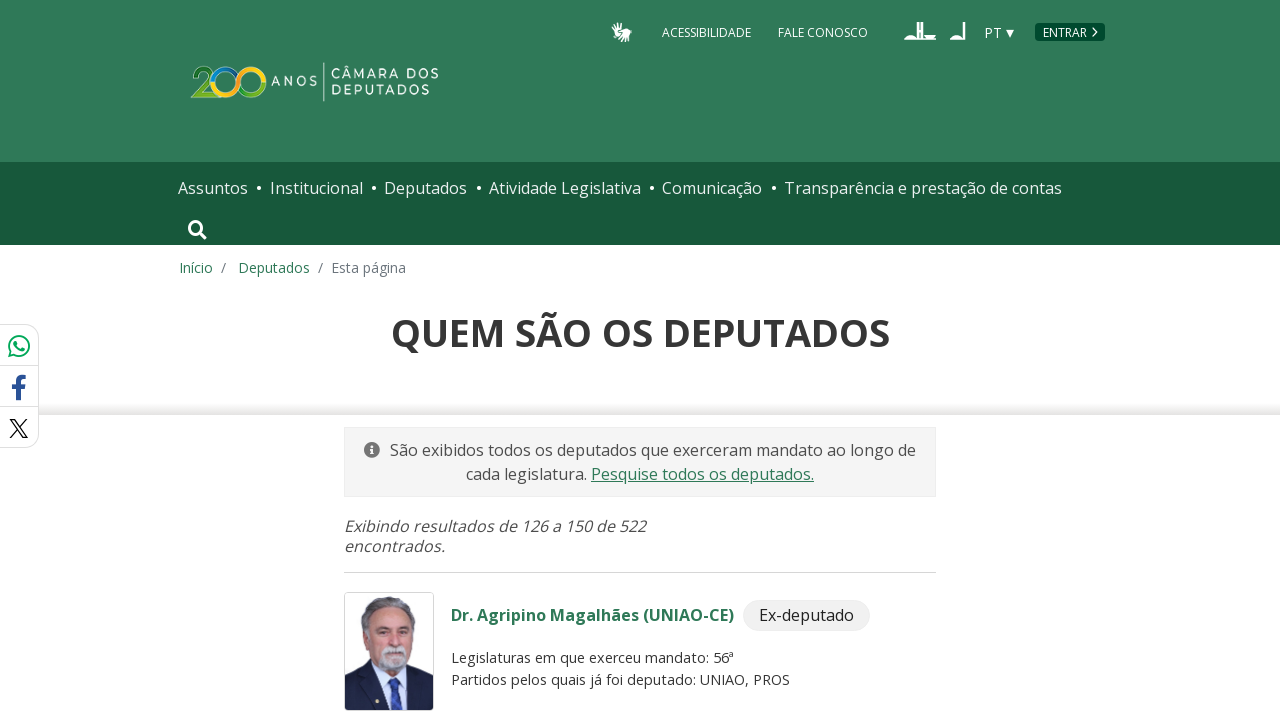

Navigated to page 7 of male deputies search results
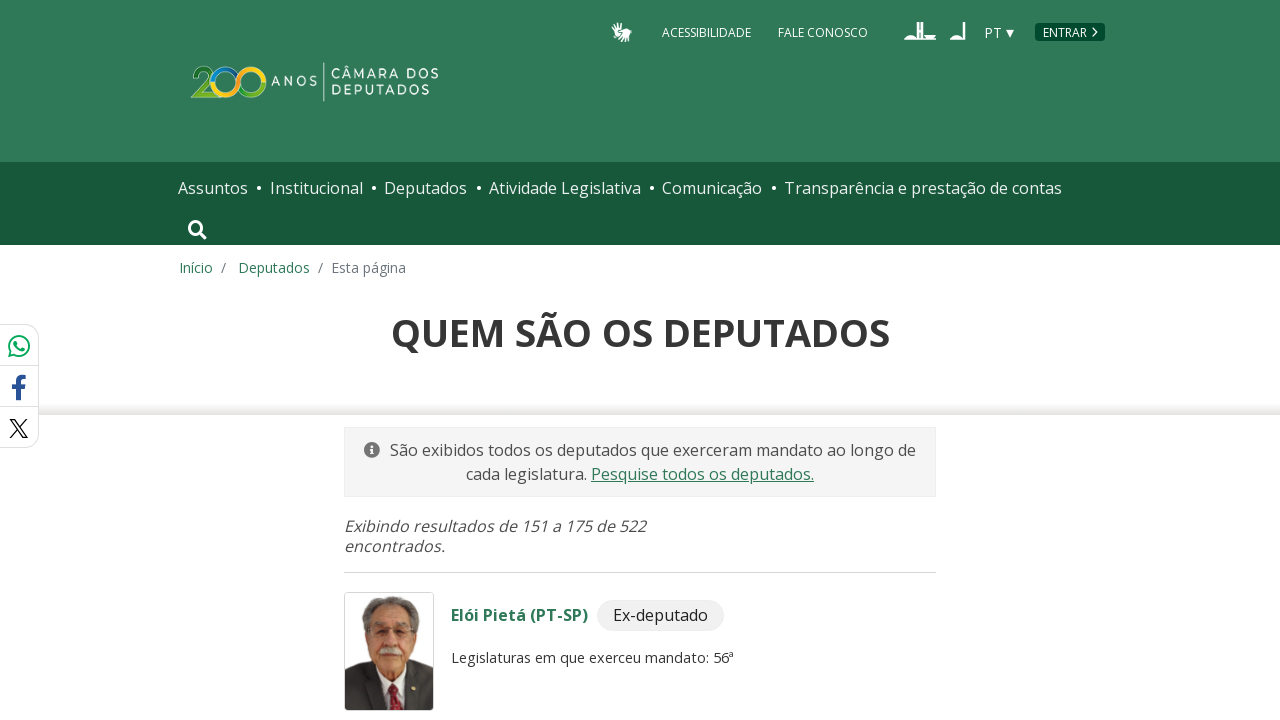

Waited for results list to load on page 7
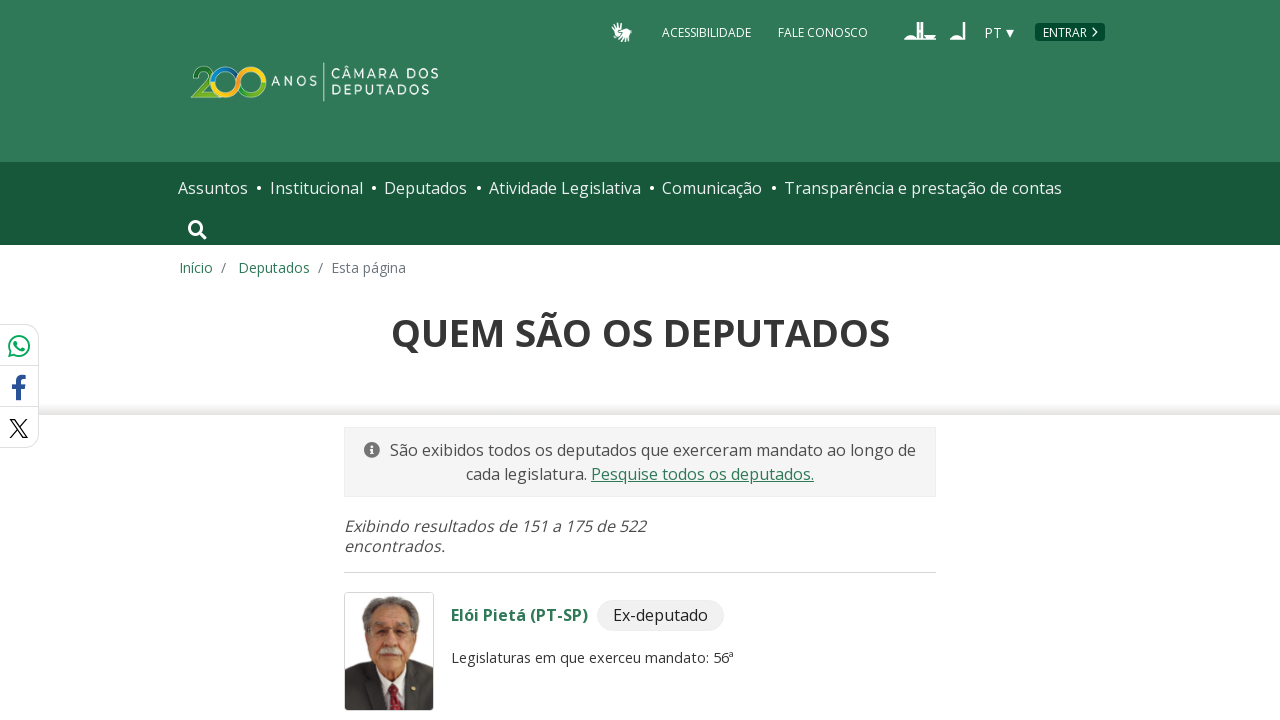

Verified result items are present on page 7
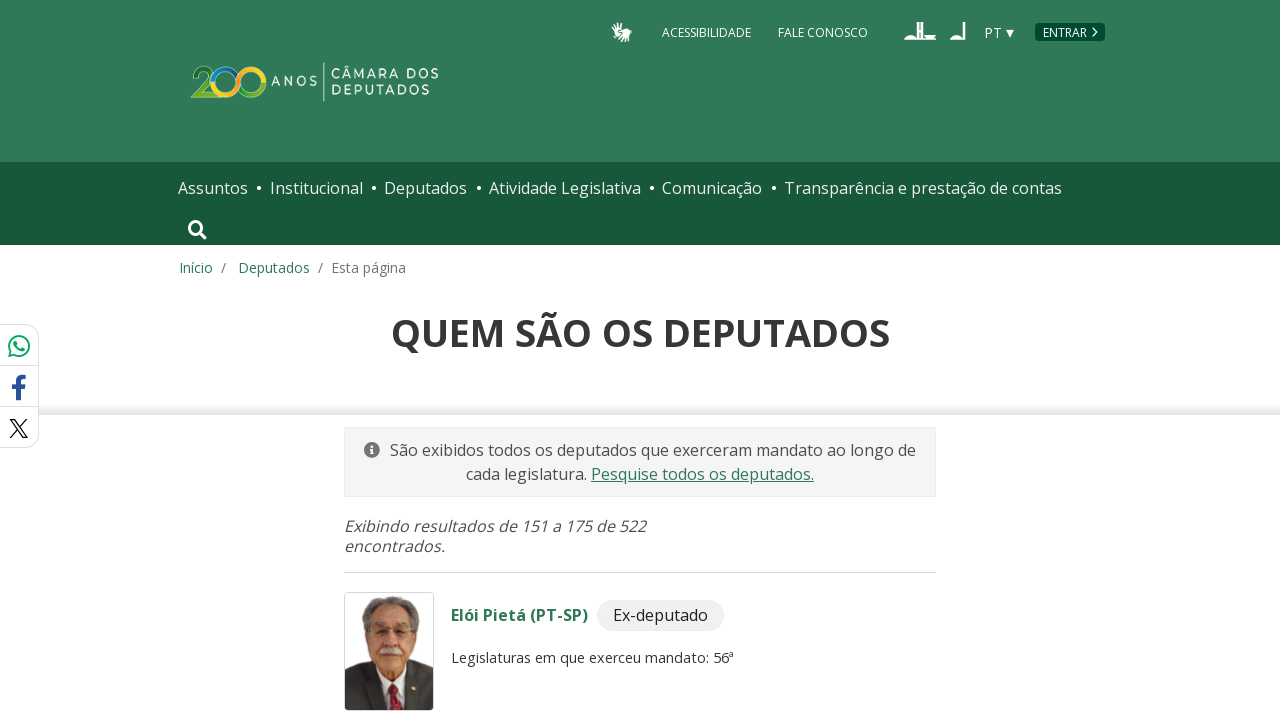

Navigated to page 8 of male deputies search results
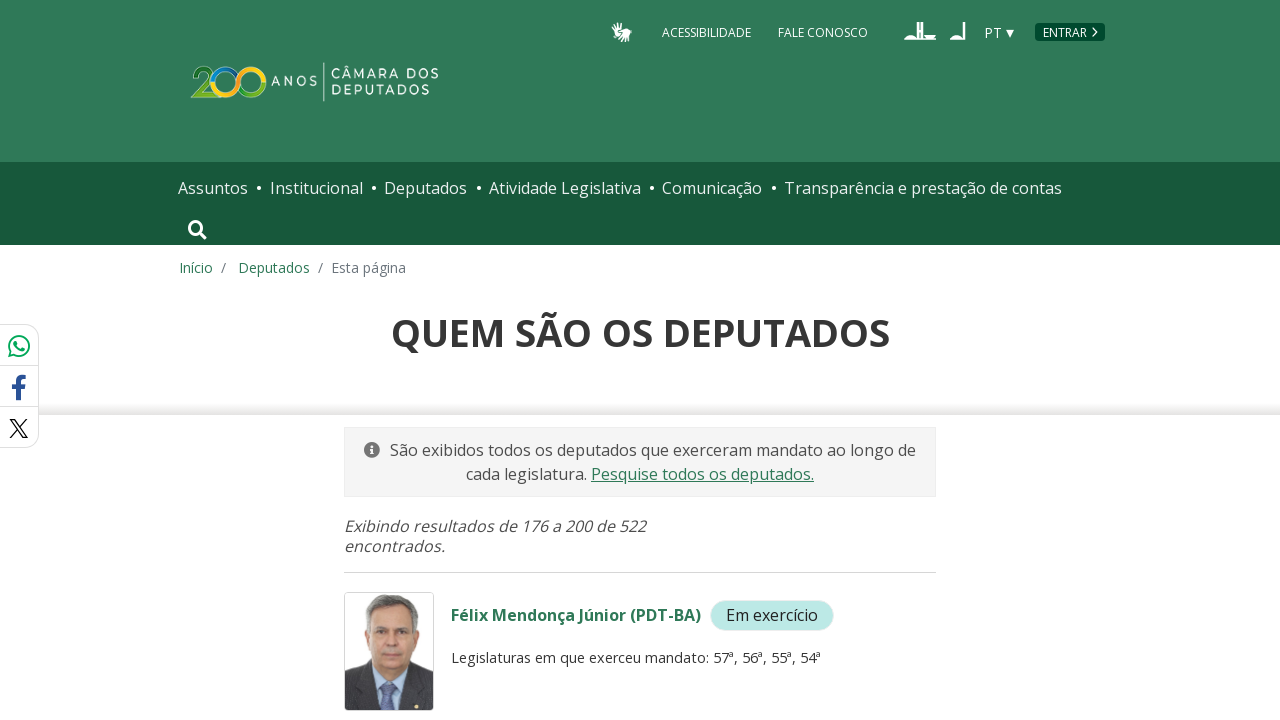

Waited for results list to load on page 8
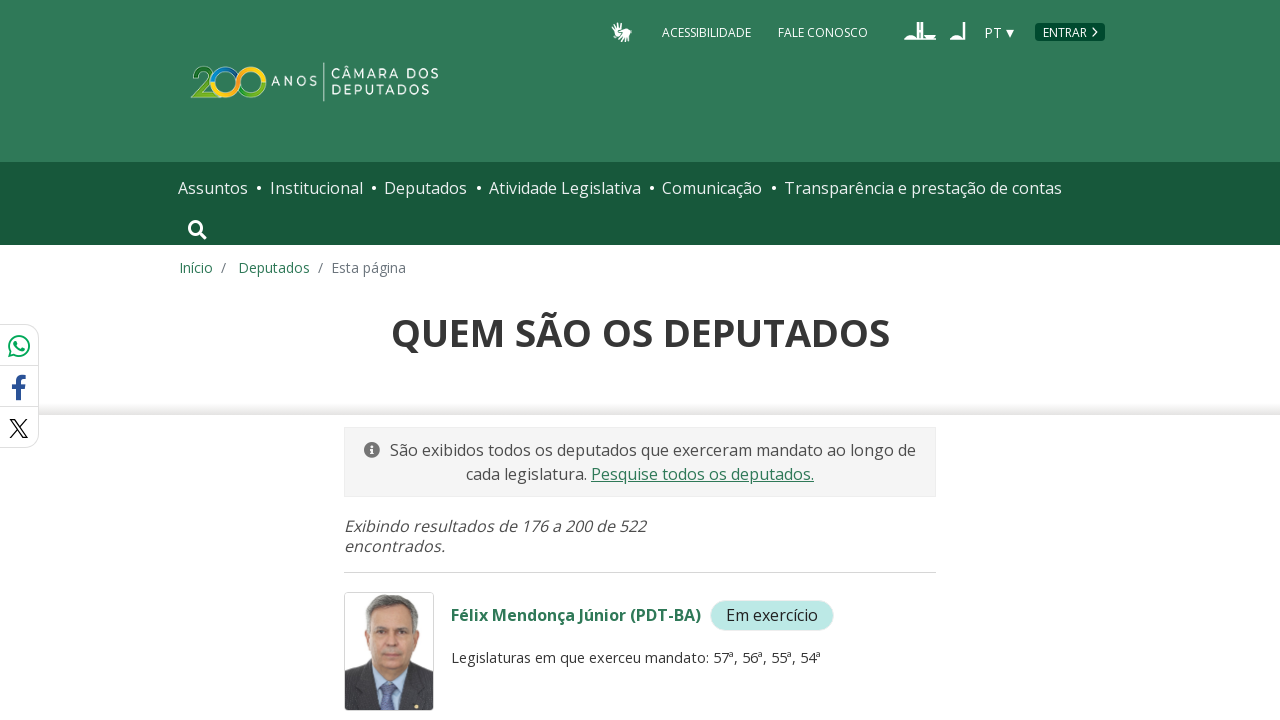

Verified result items are present on page 8
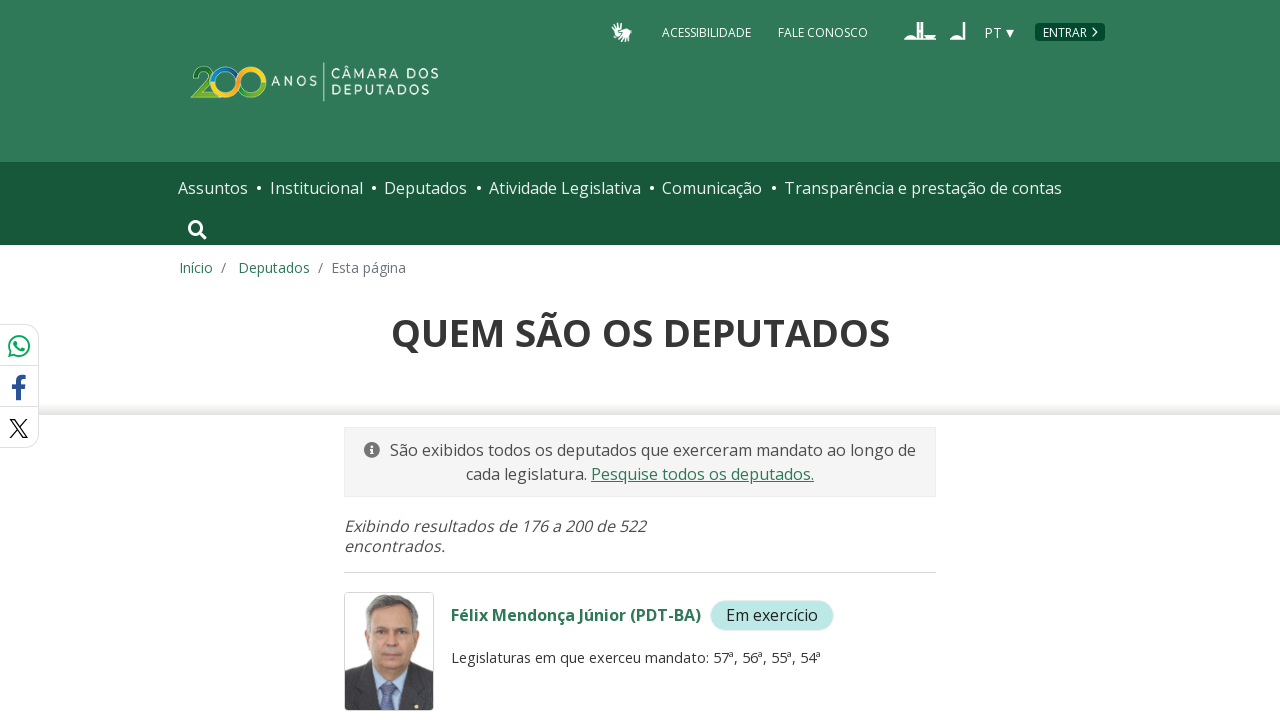

Navigated to page 9 of male deputies search results
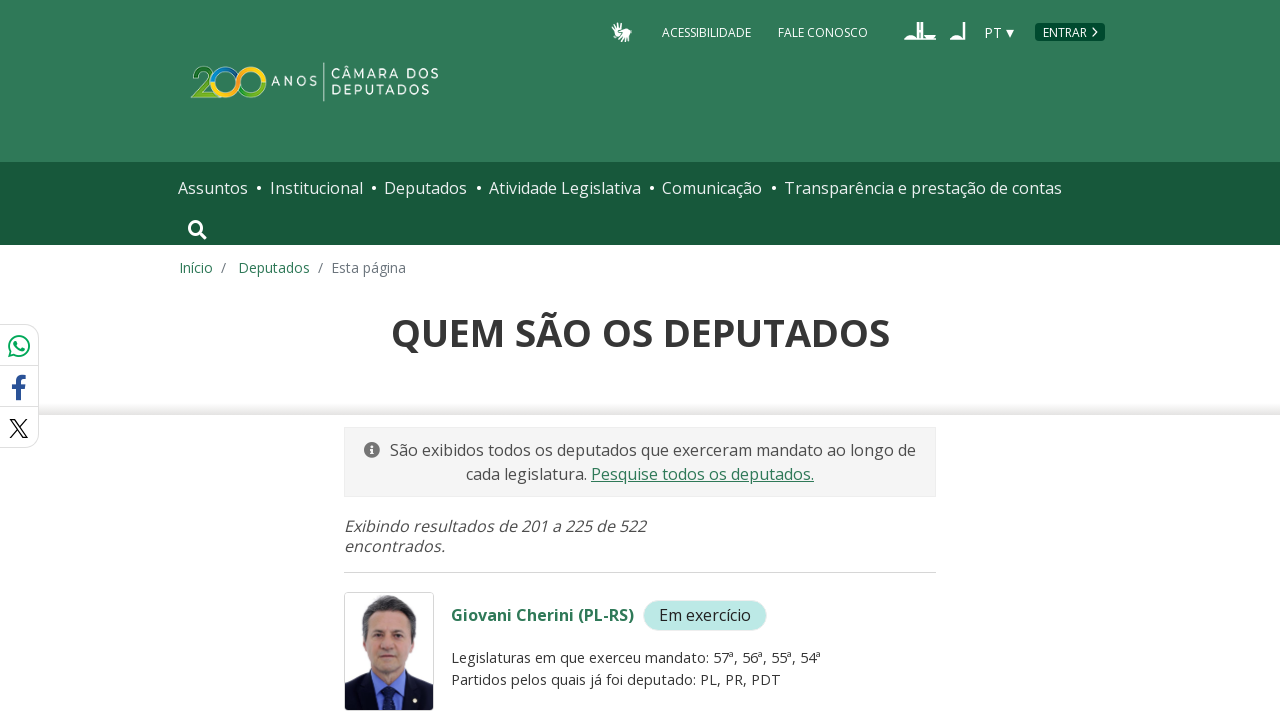

Waited for results list to load on page 9
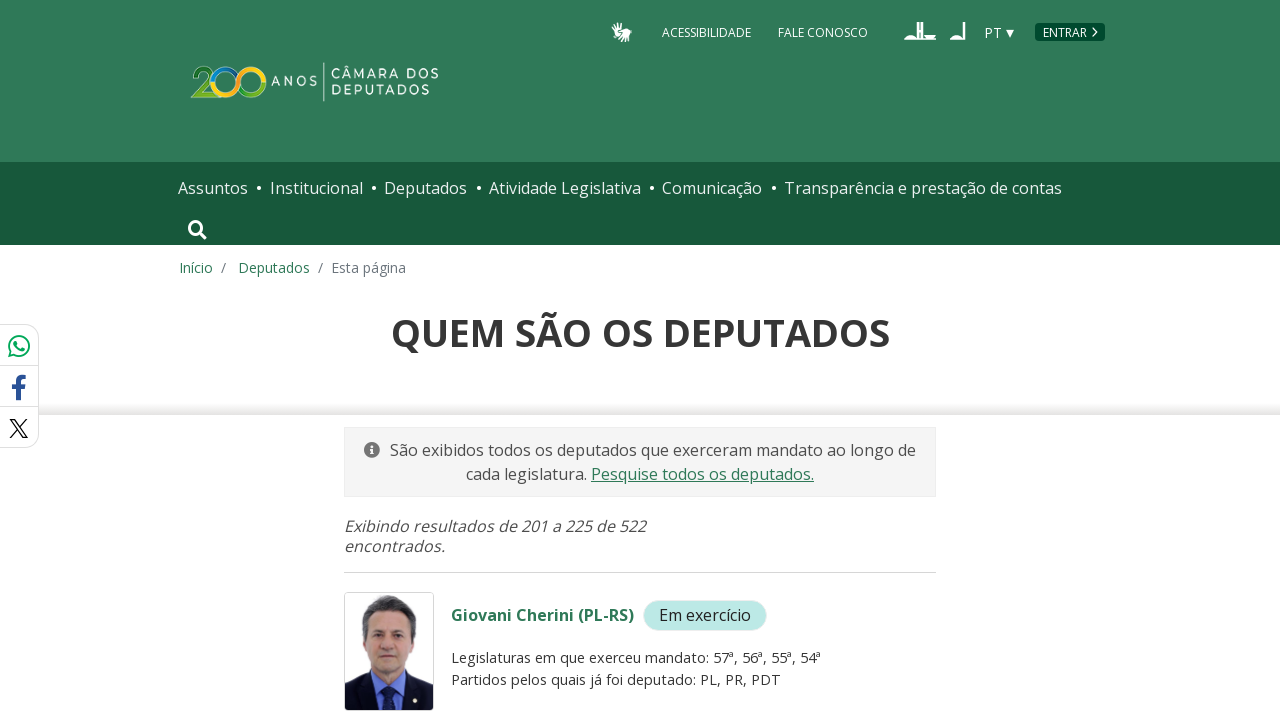

Verified result items are present on page 9
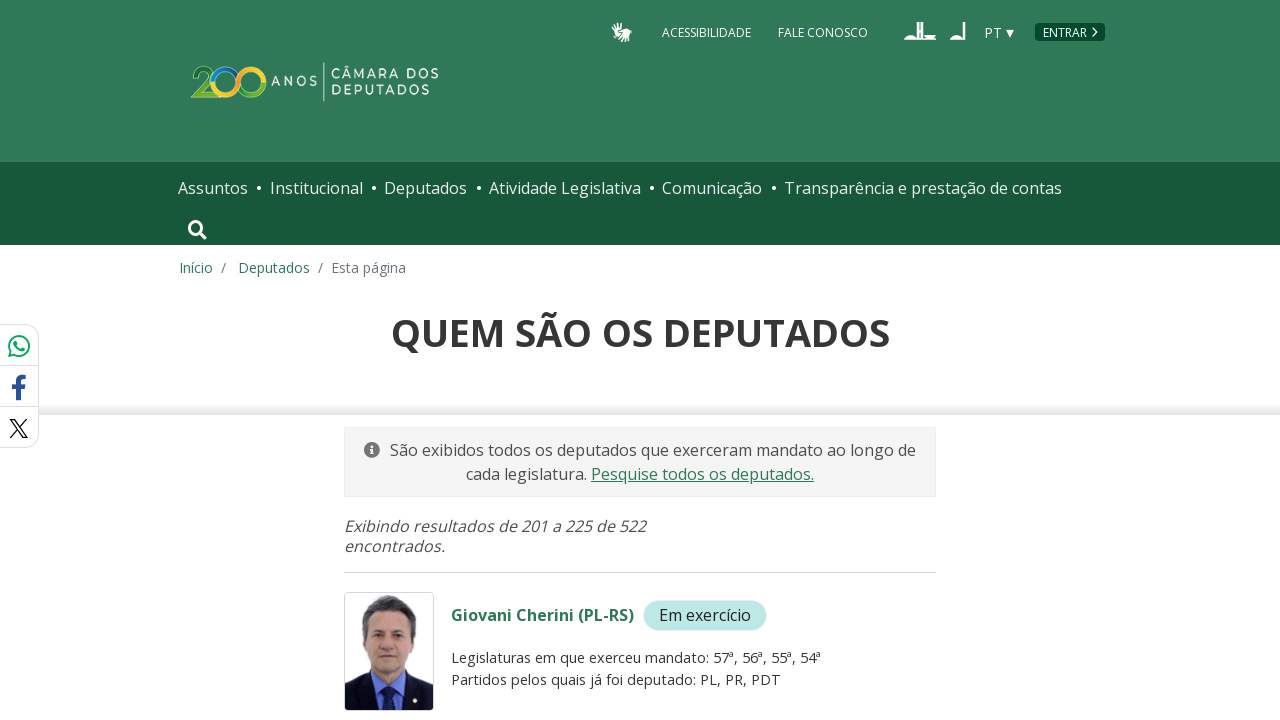

Navigated to page 10 of male deputies search results
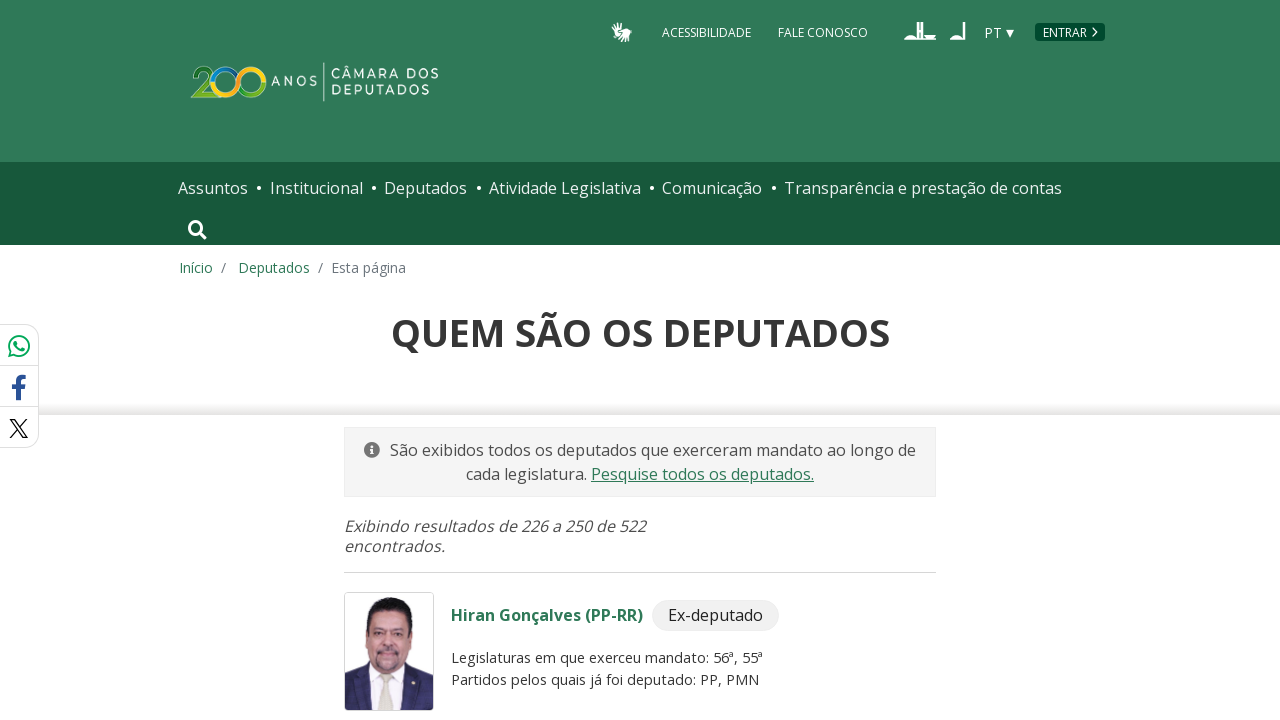

Waited for results list to load on page 10
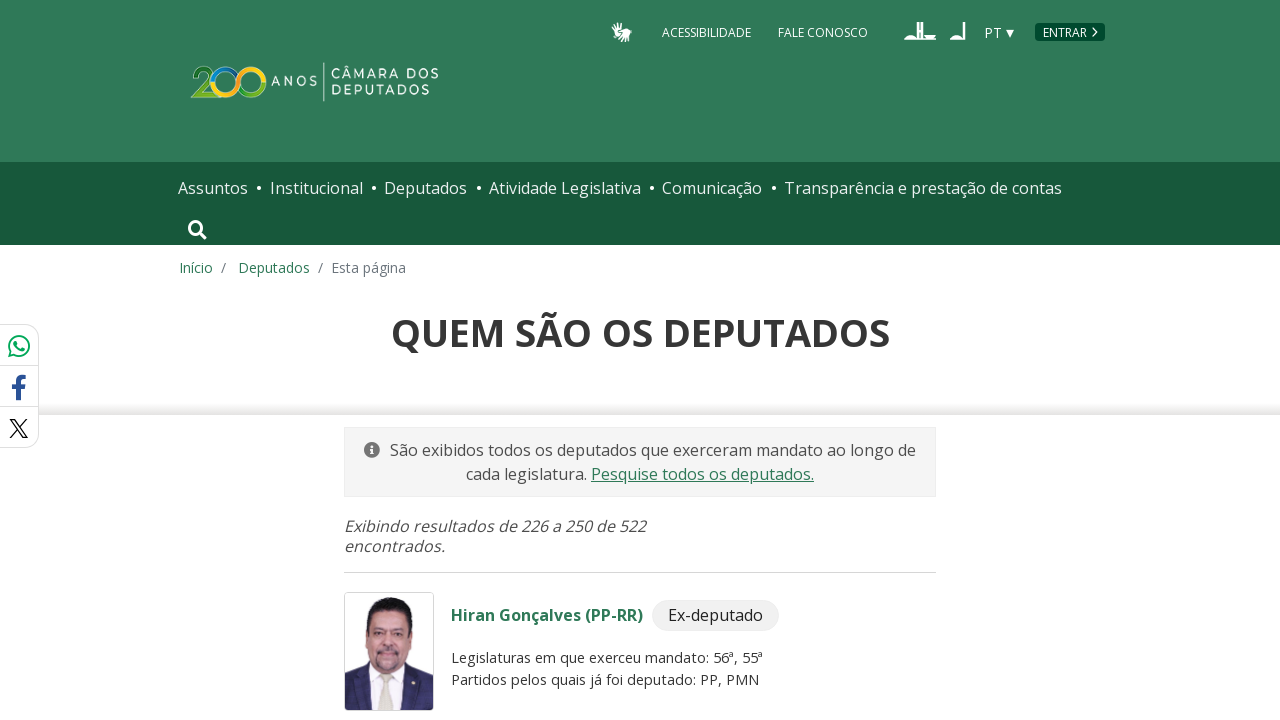

Verified result items are present on page 10
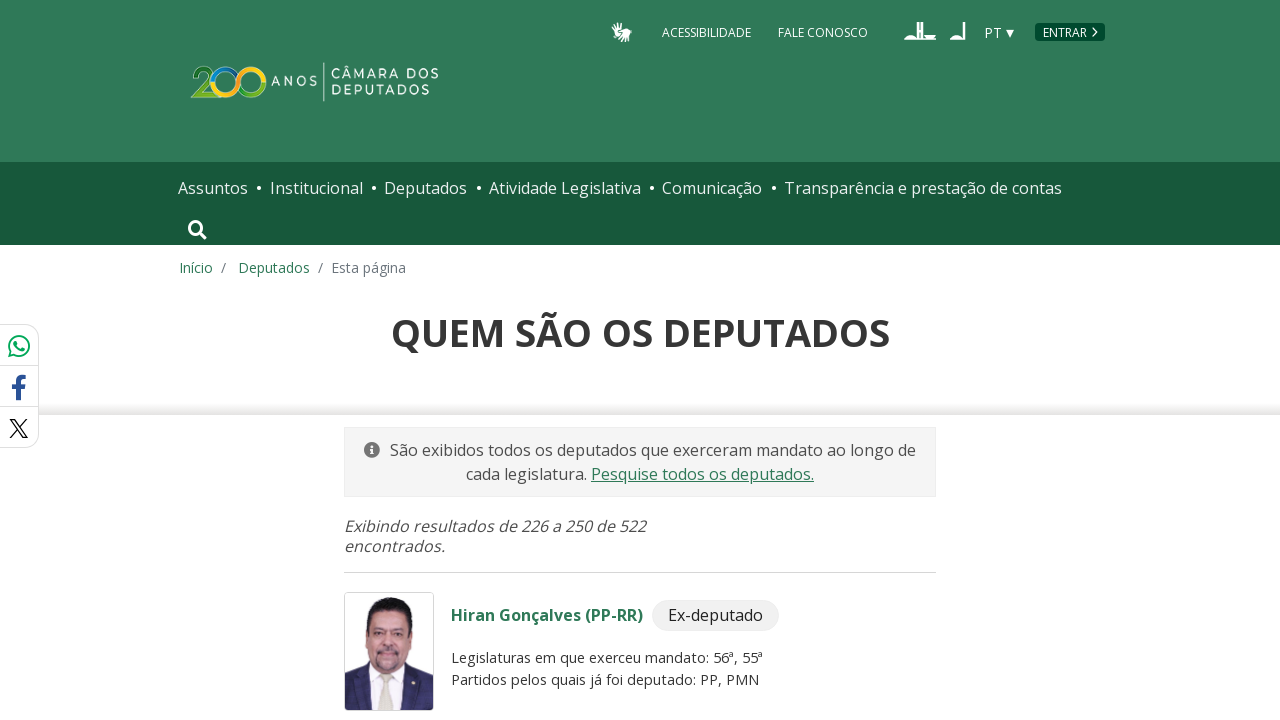

Navigated to page 11 of male deputies search results
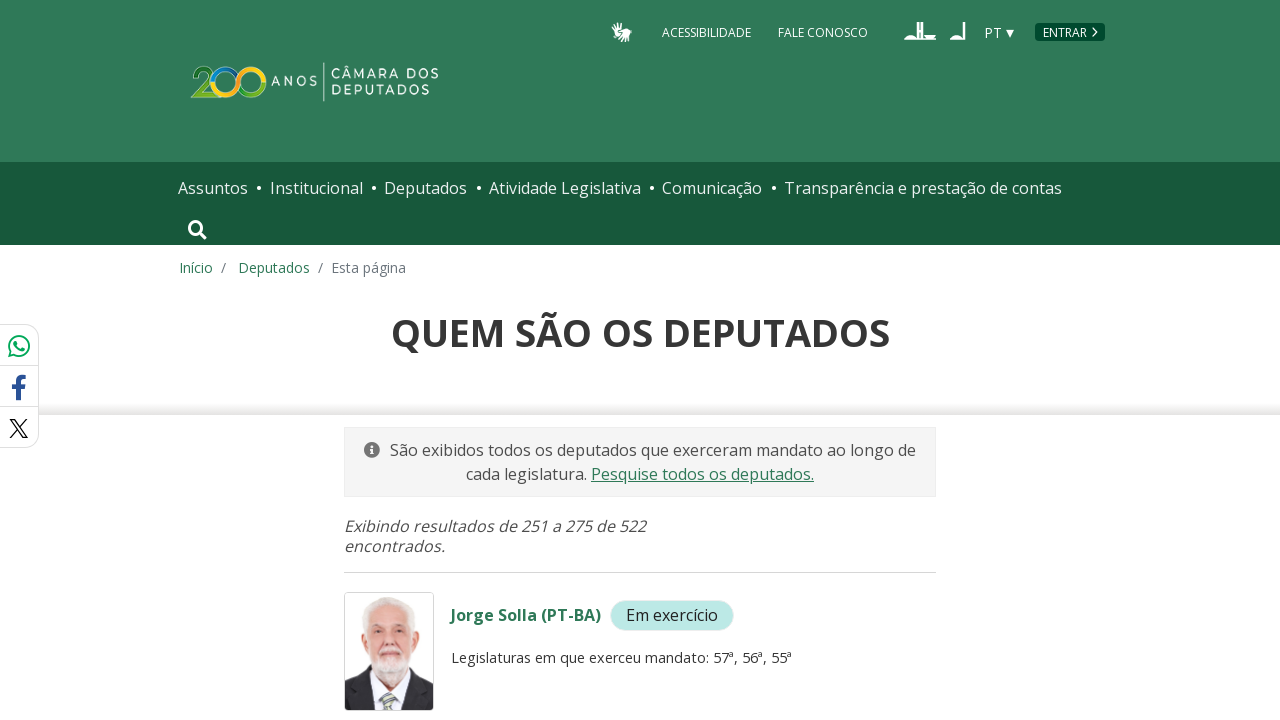

Waited for results list to load on page 11
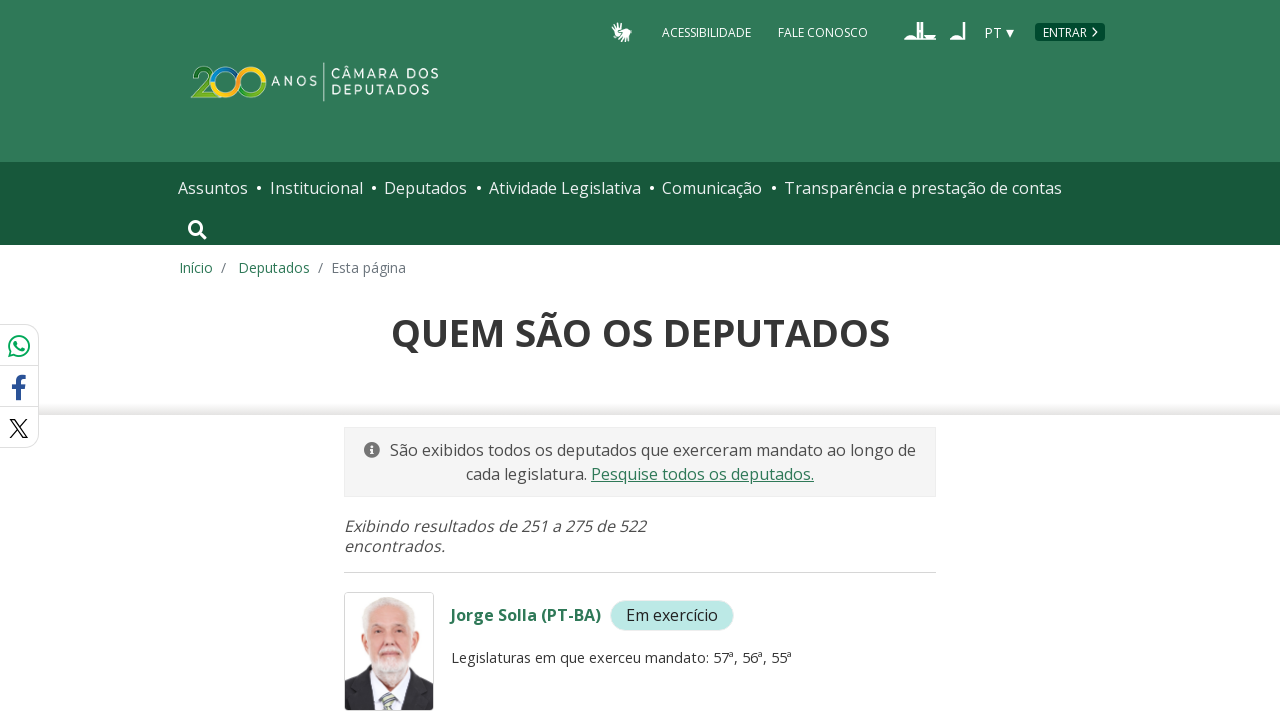

Verified result items are present on page 11
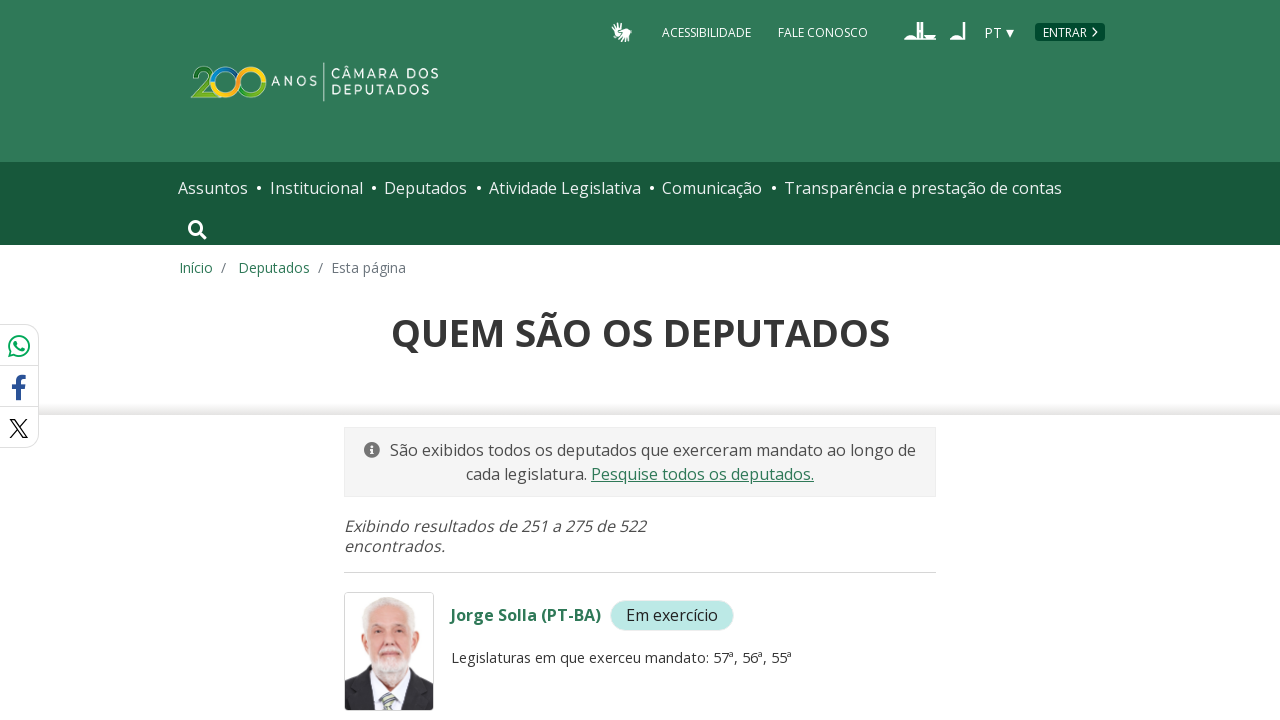

Navigated to page 12 of male deputies search results
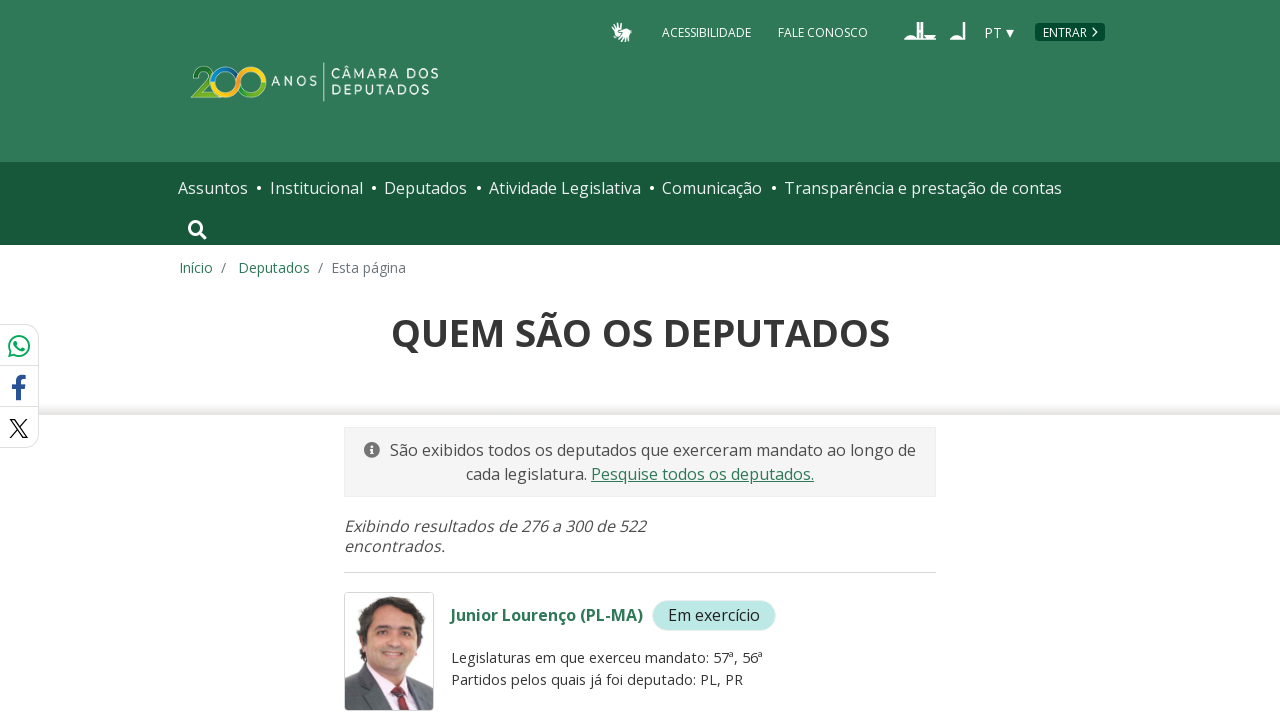

Waited for results list to load on page 12
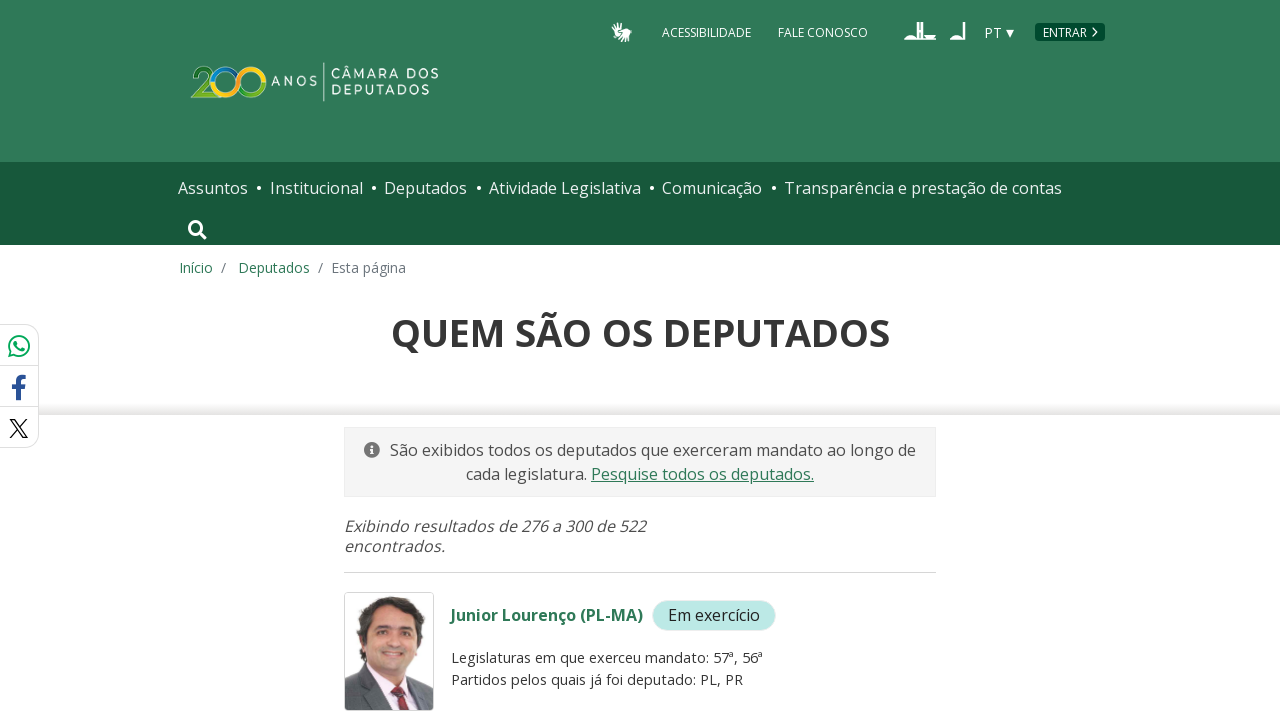

Verified result items are present on page 12
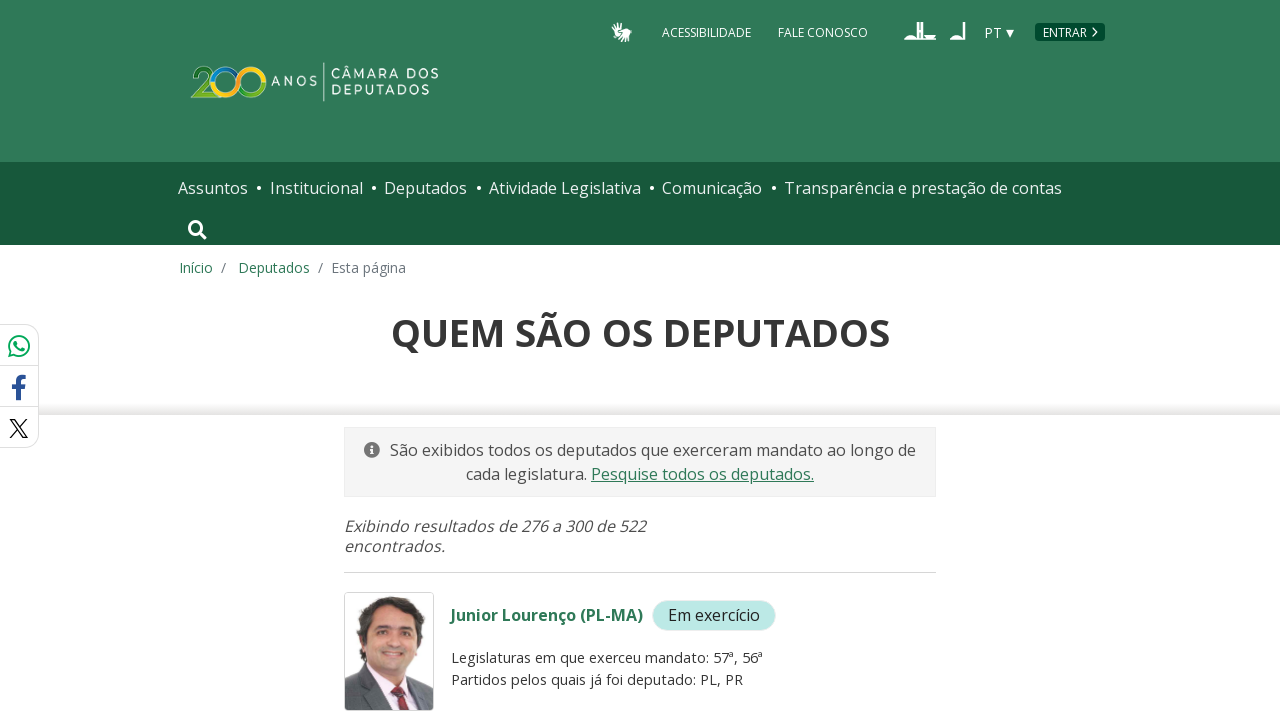

Navigated to page 13 of male deputies search results
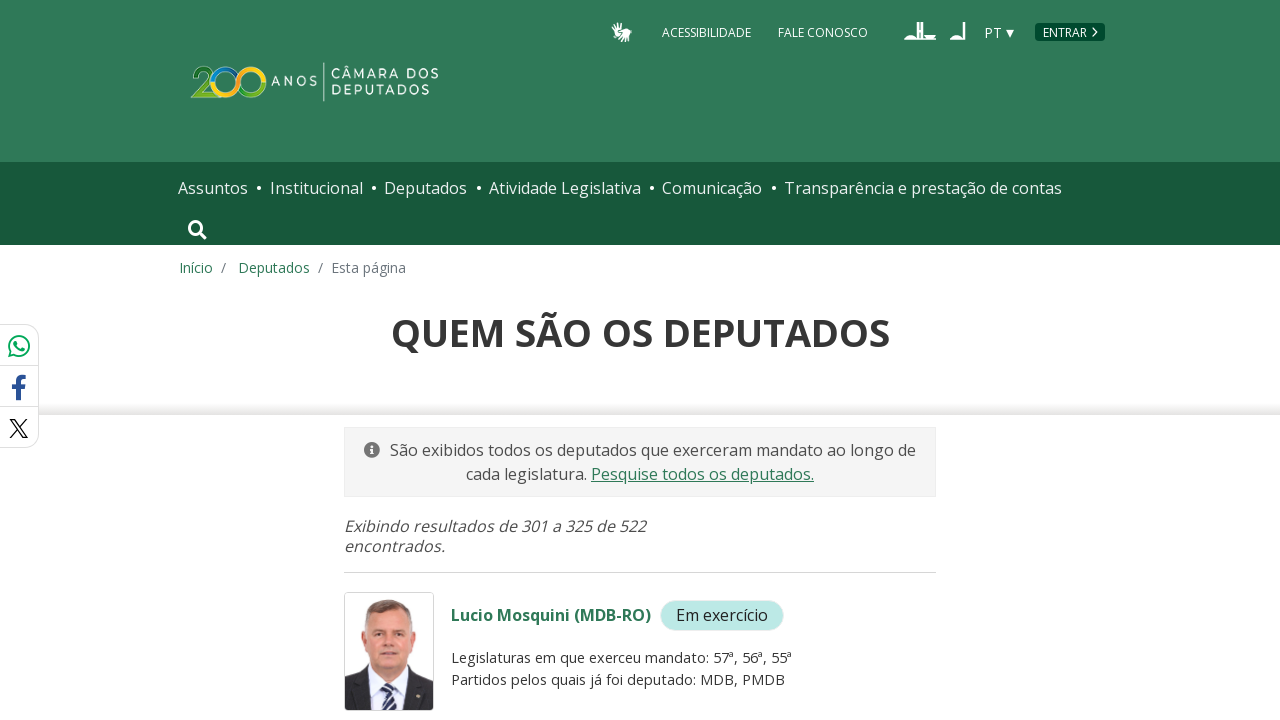

Waited for results list to load on page 13
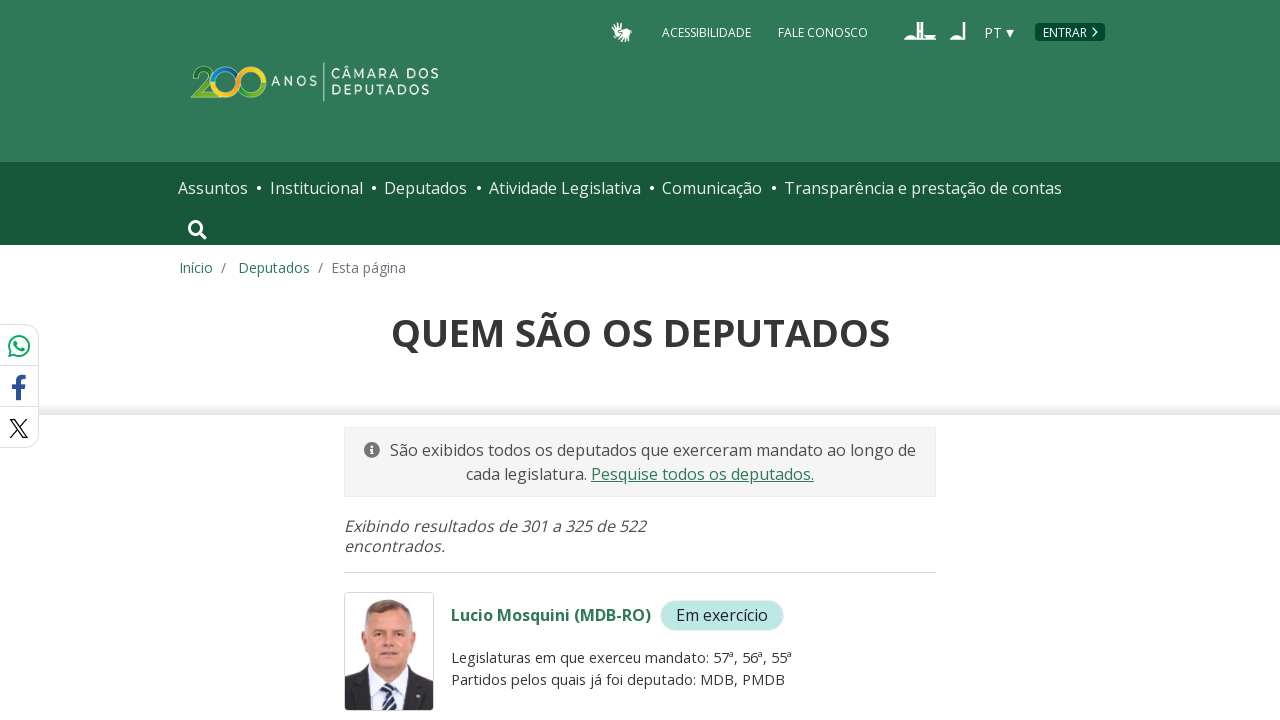

Verified result items are present on page 13
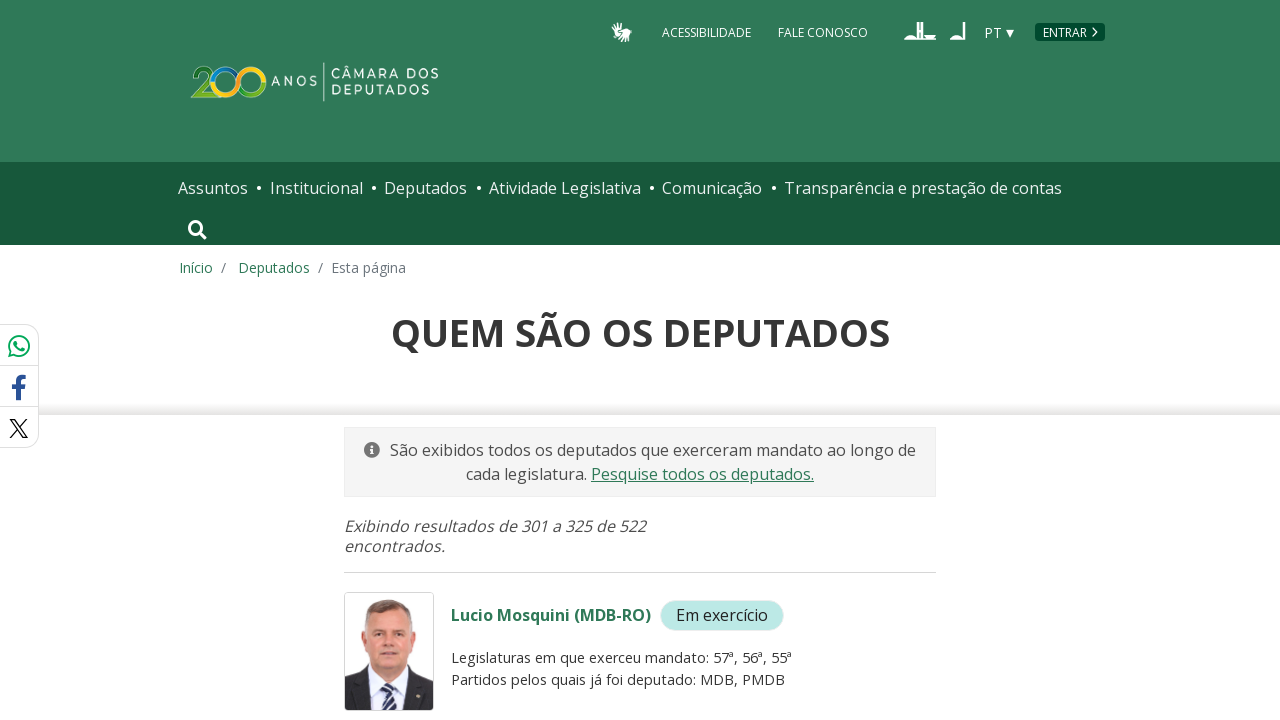

Navigated to page 14 of male deputies search results
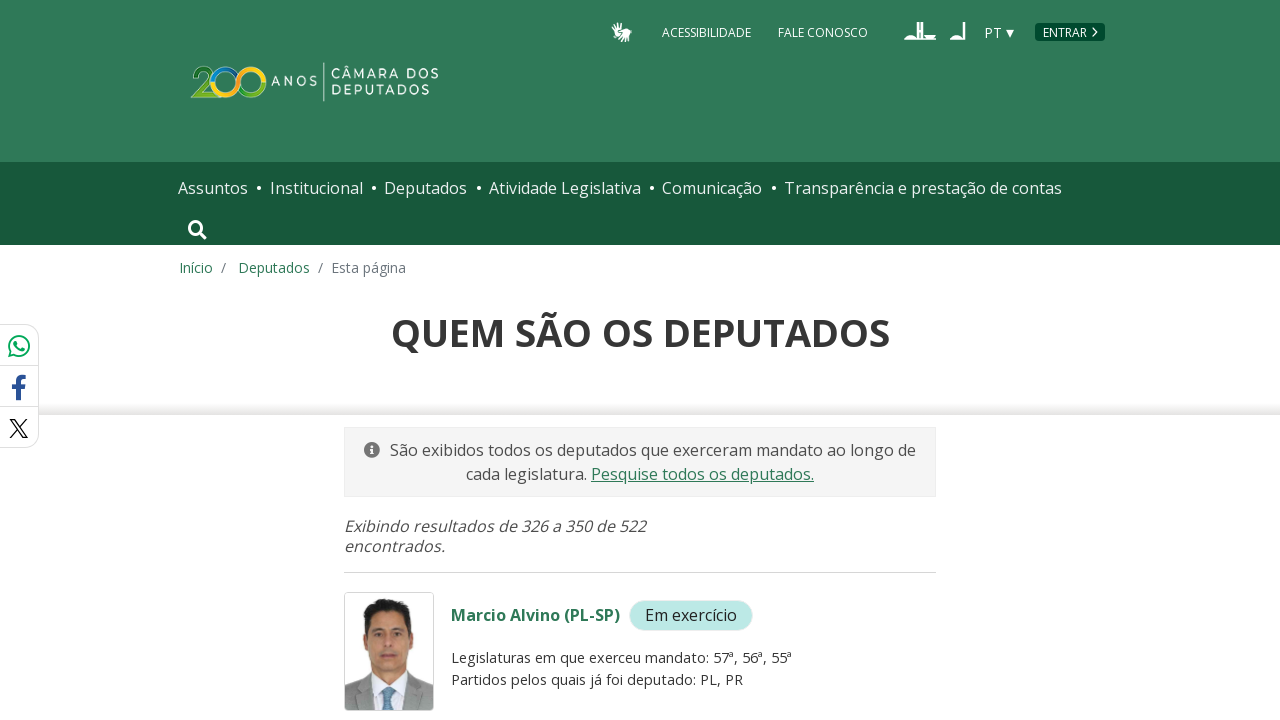

Waited for results list to load on page 14
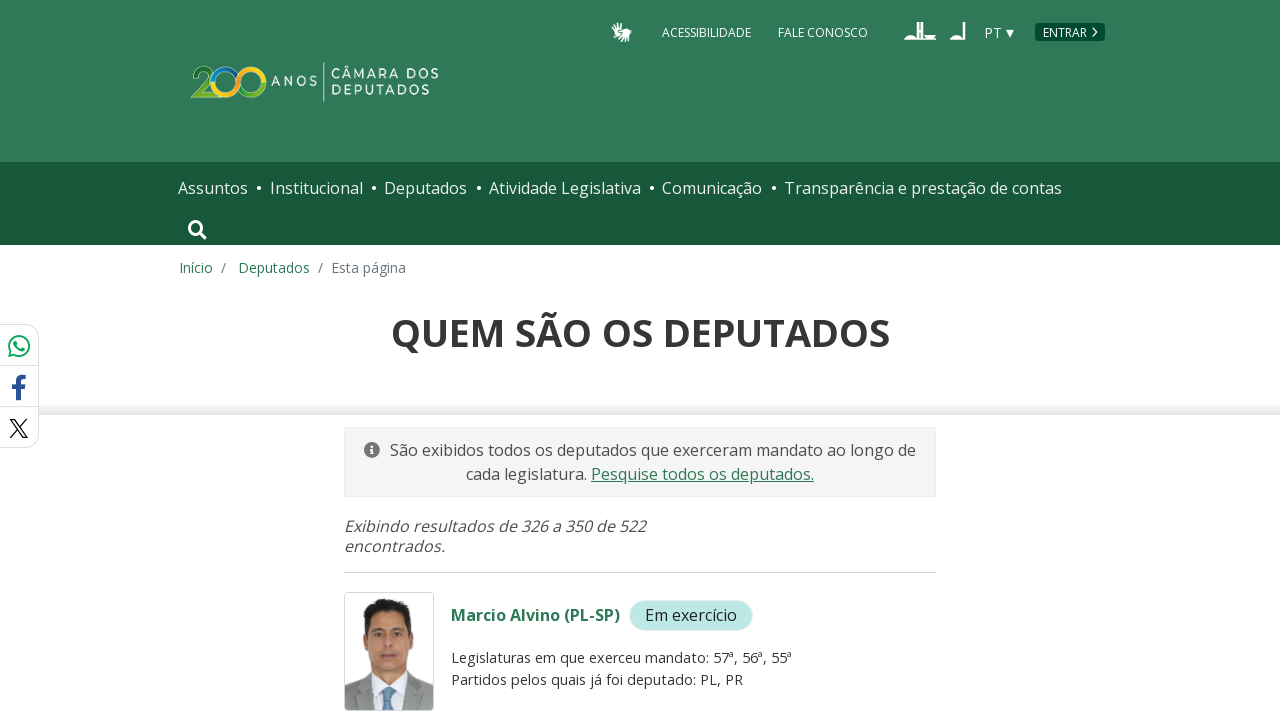

Verified result items are present on page 14
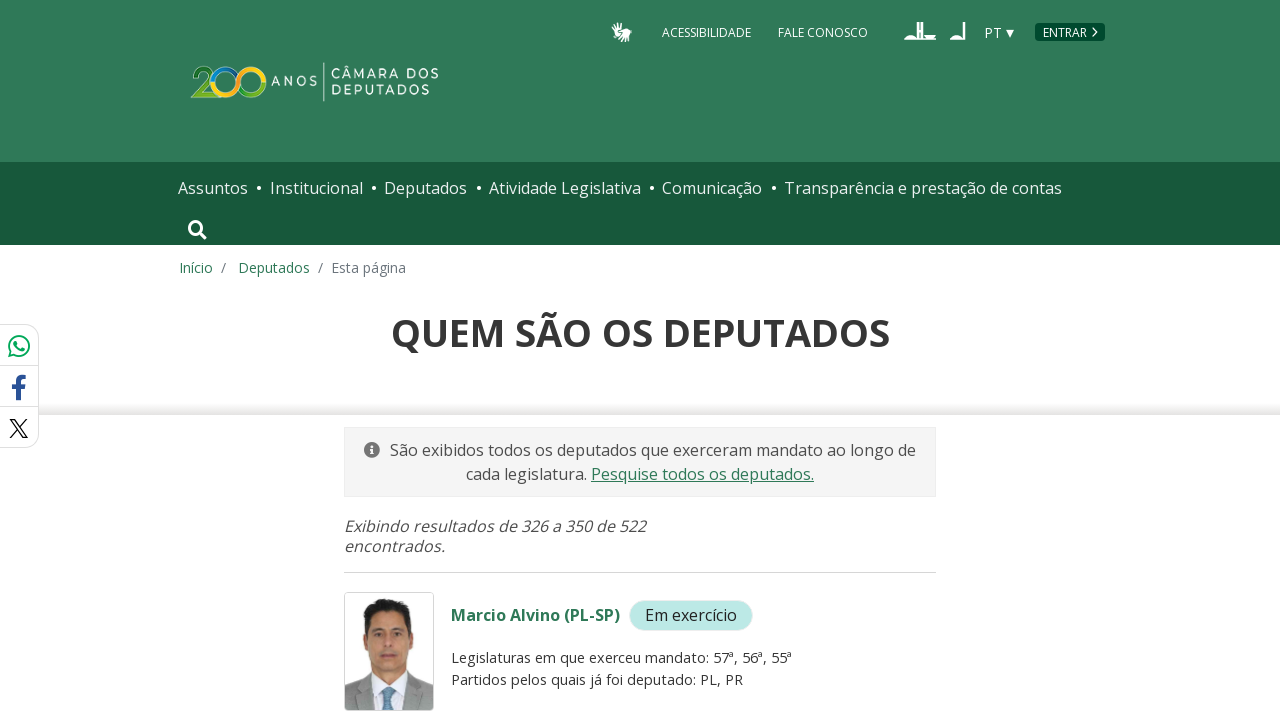

Navigated to page 15 of male deputies search results
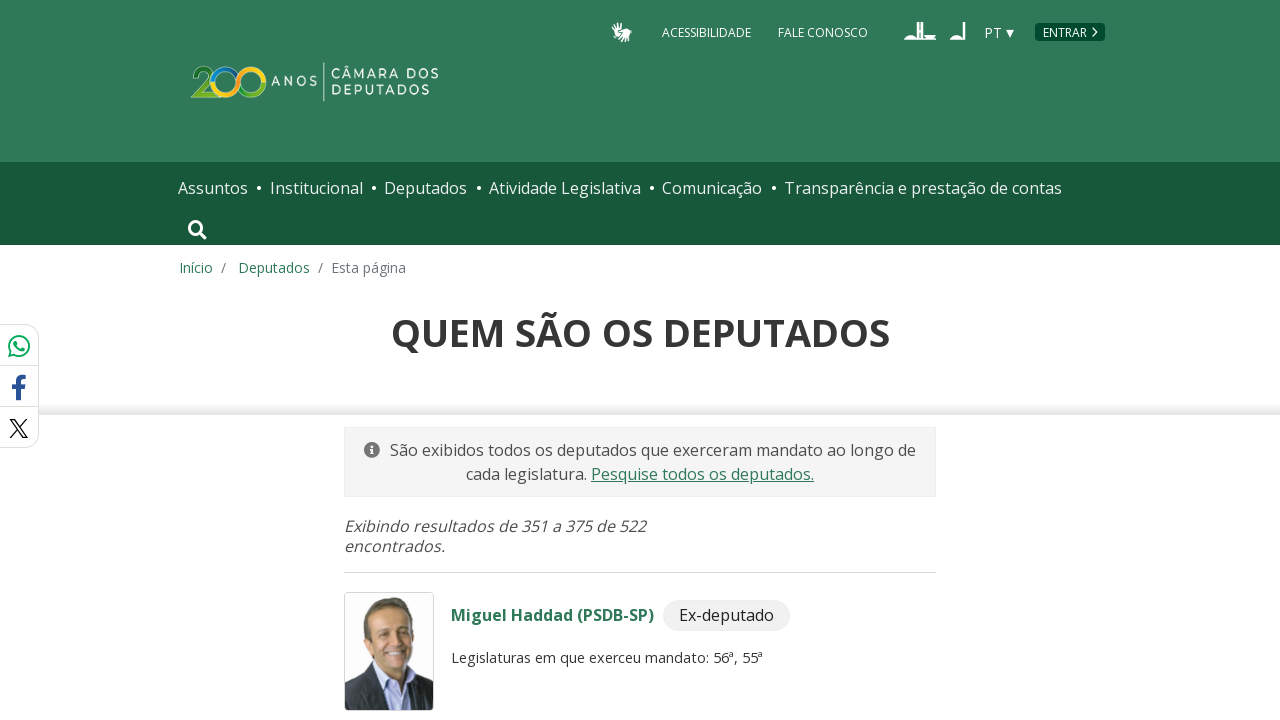

Waited for results list to load on page 15
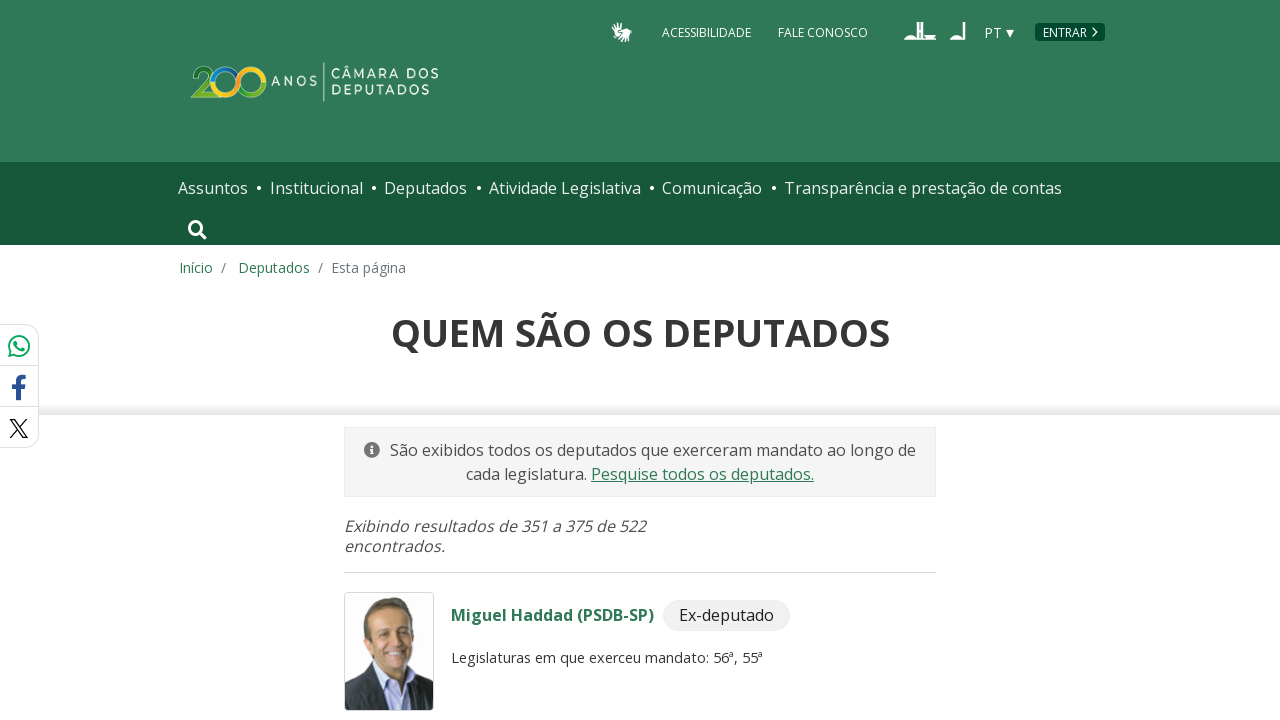

Verified result items are present on page 15
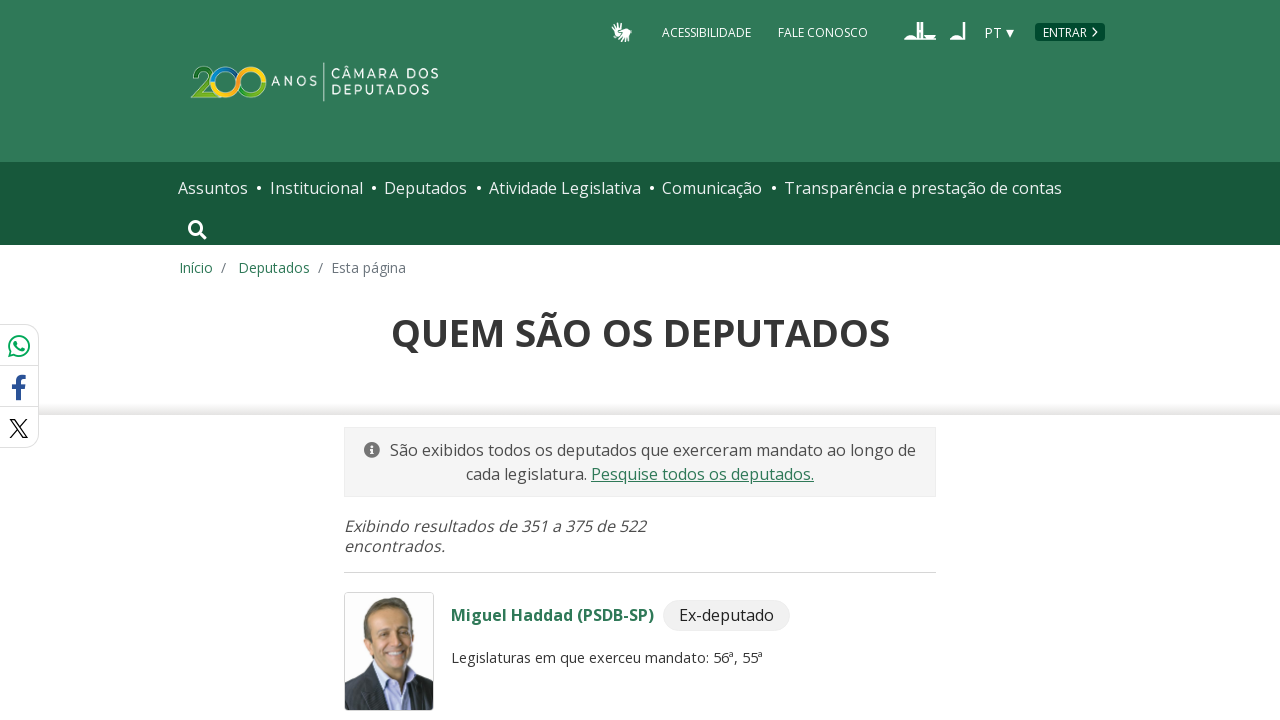

Navigated to page 16 of male deputies search results
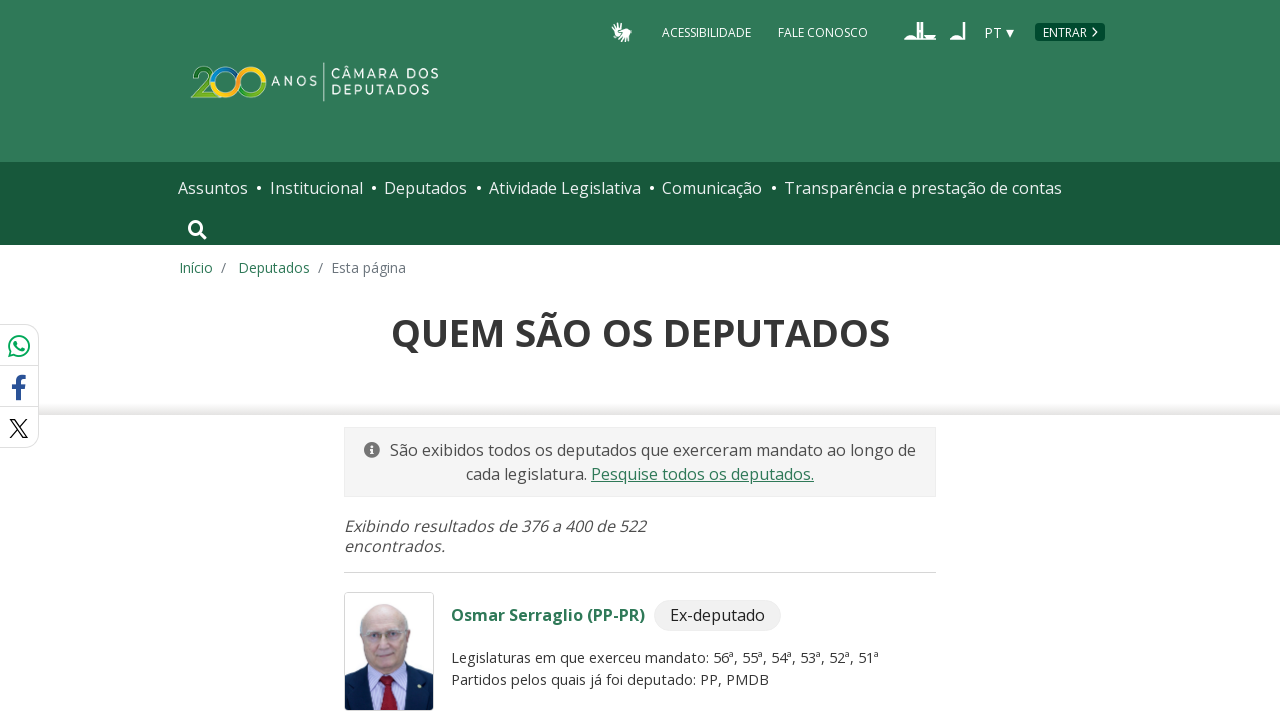

Waited for results list to load on page 16
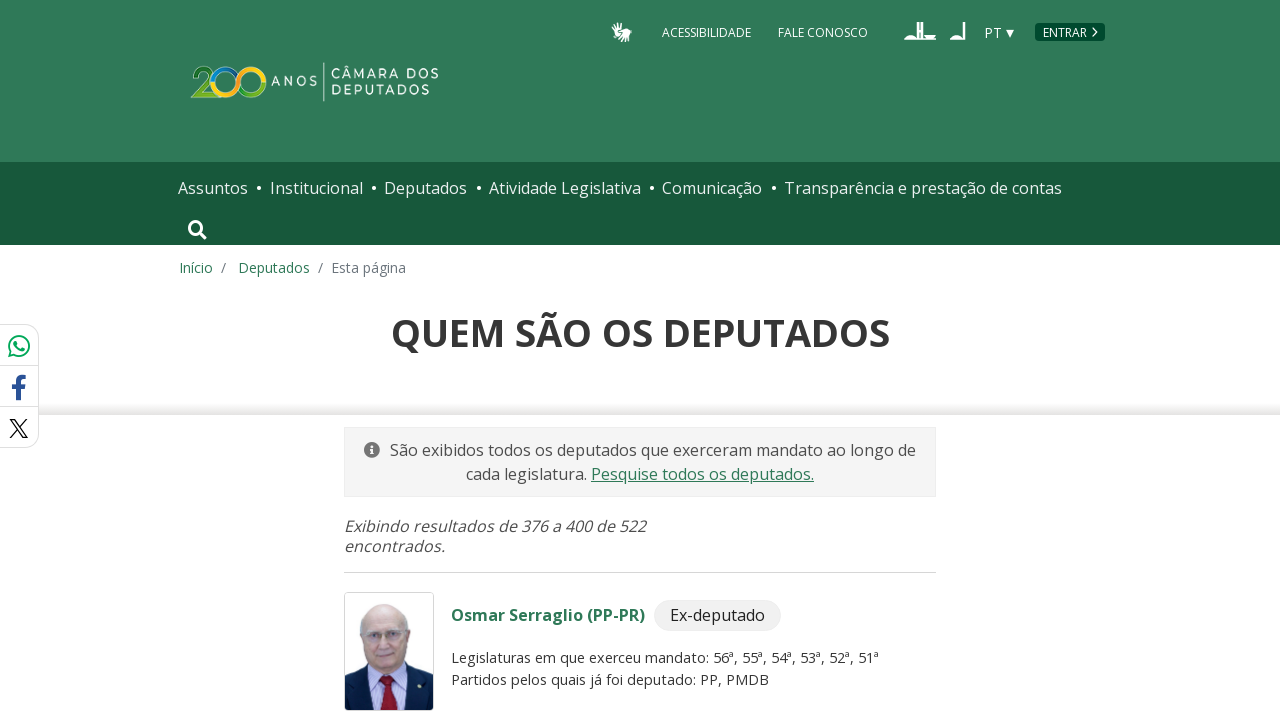

Verified result items are present on page 16
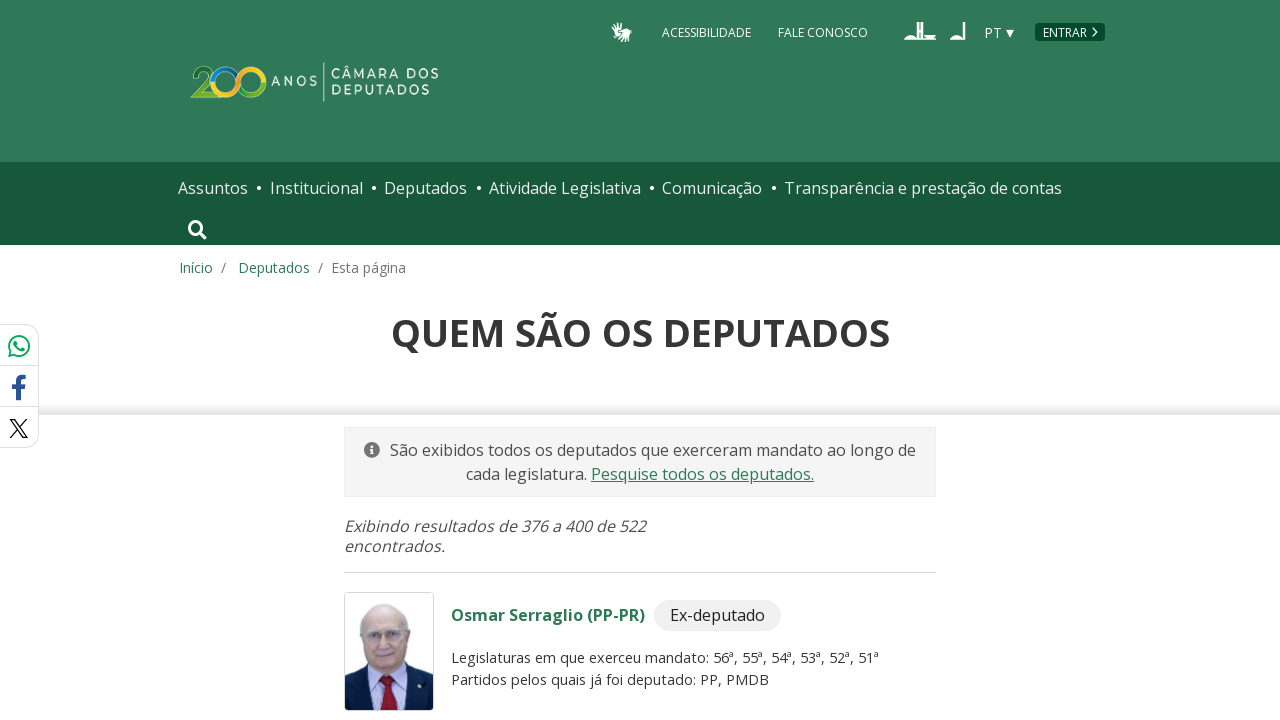

Navigated to page 17 of male deputies search results
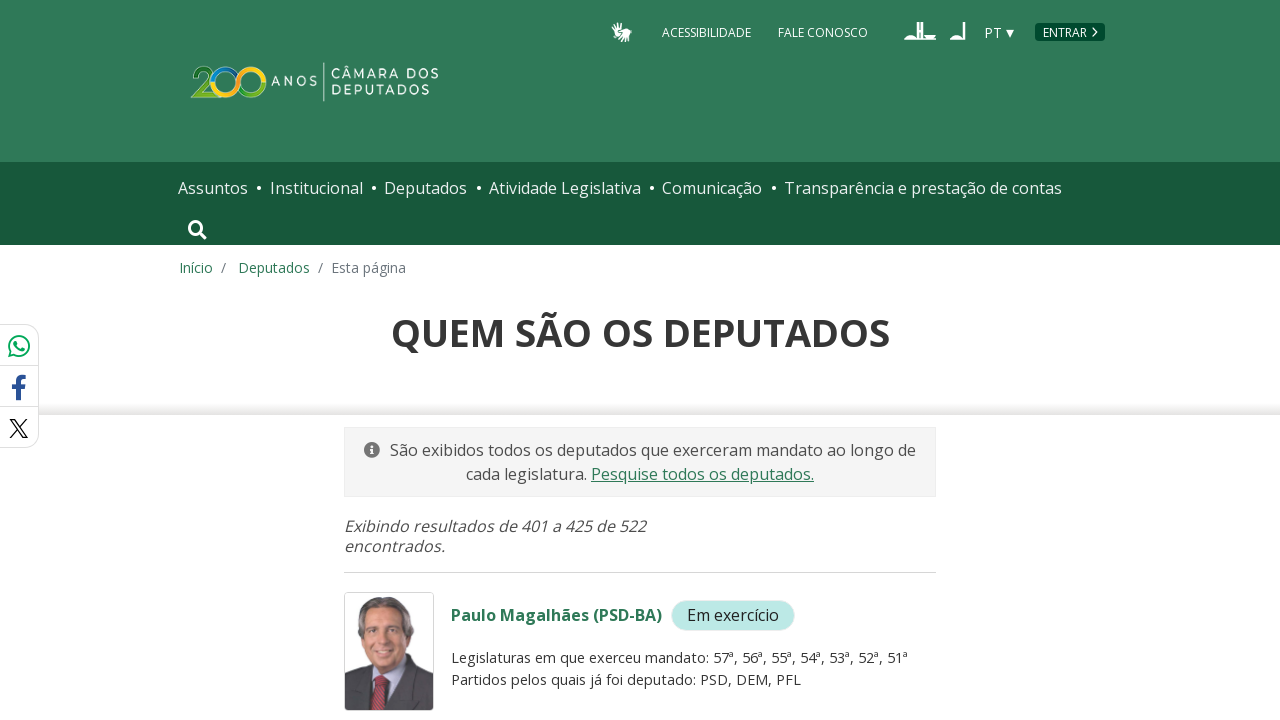

Waited for results list to load on page 17
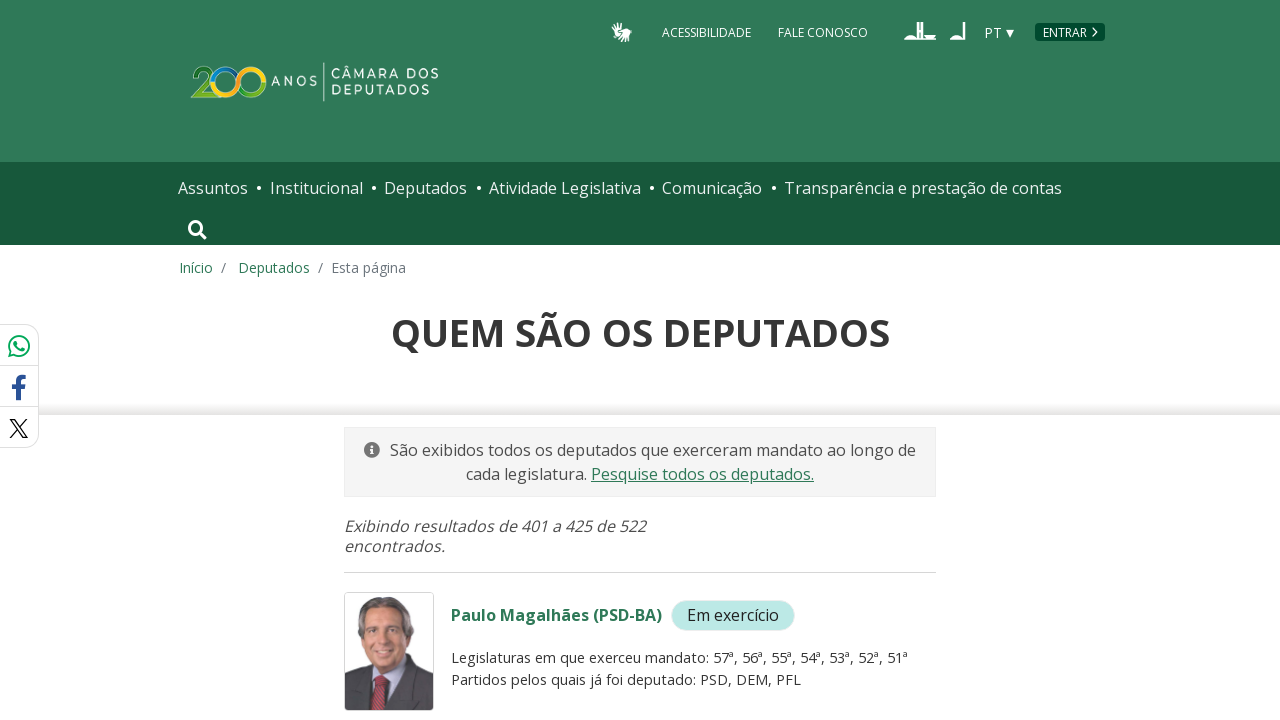

Verified result items are present on page 17
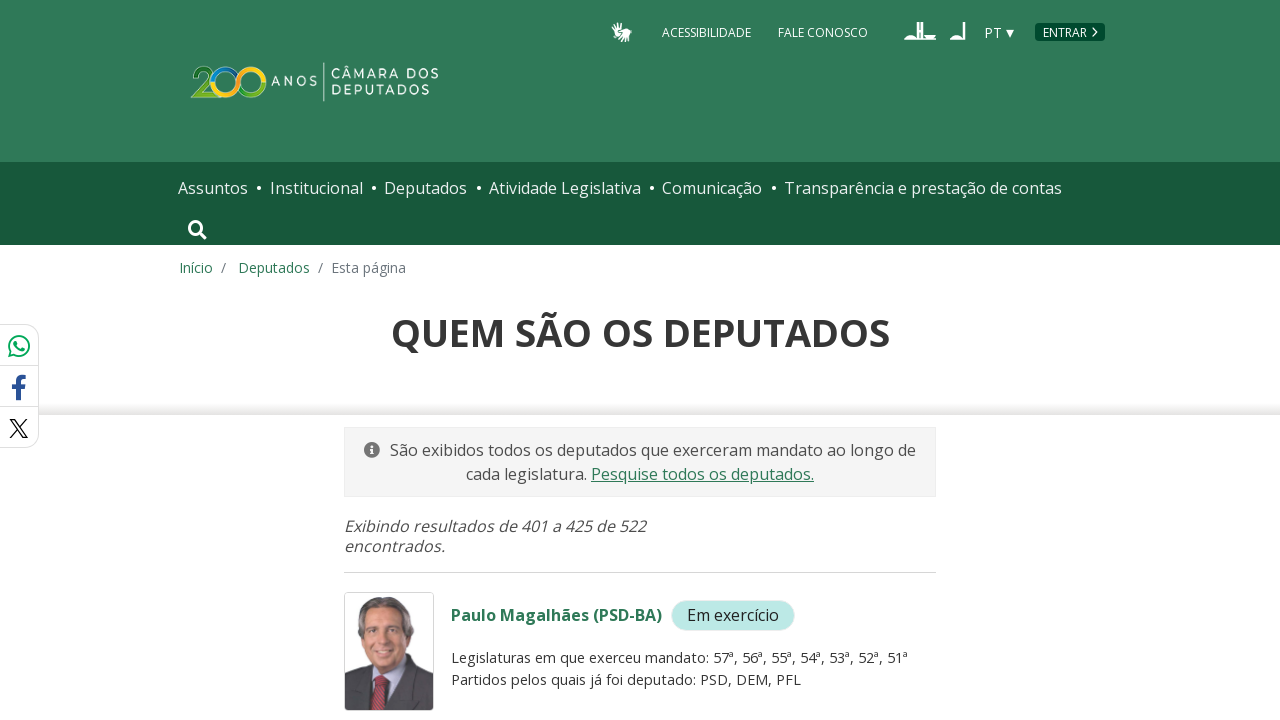

Navigated to page 18 of male deputies search results
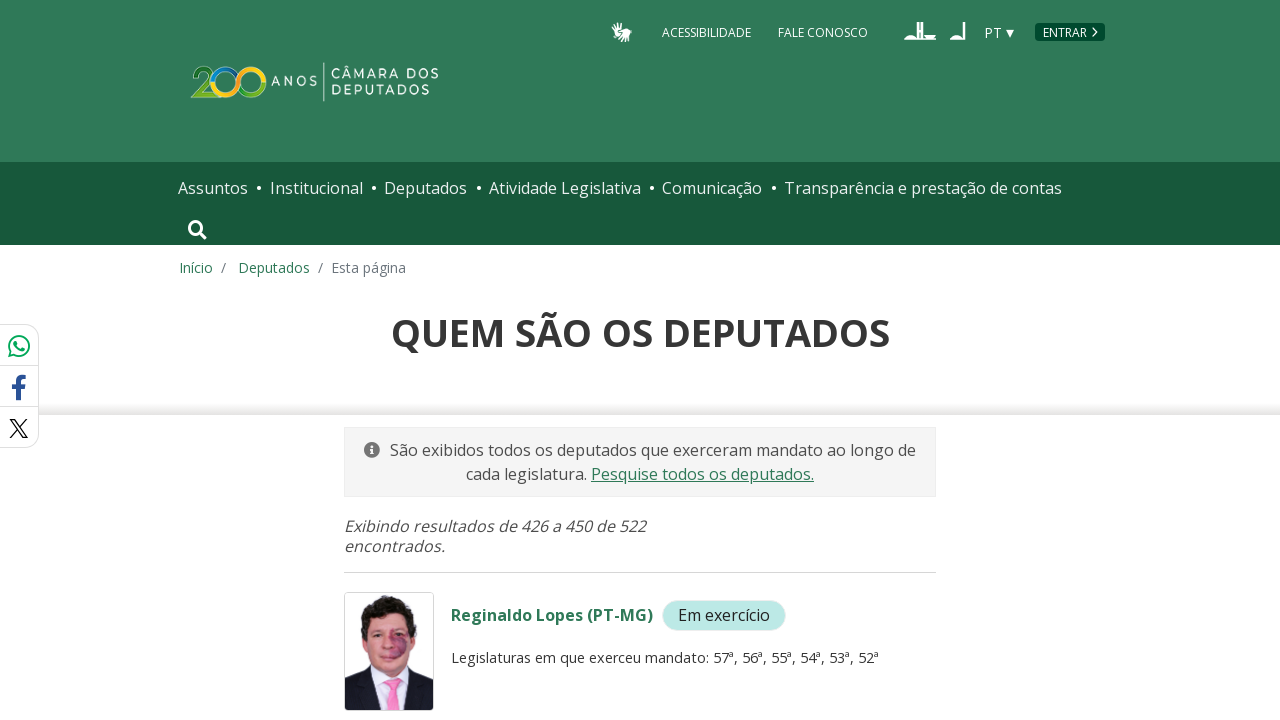

Waited for results list to load on page 18
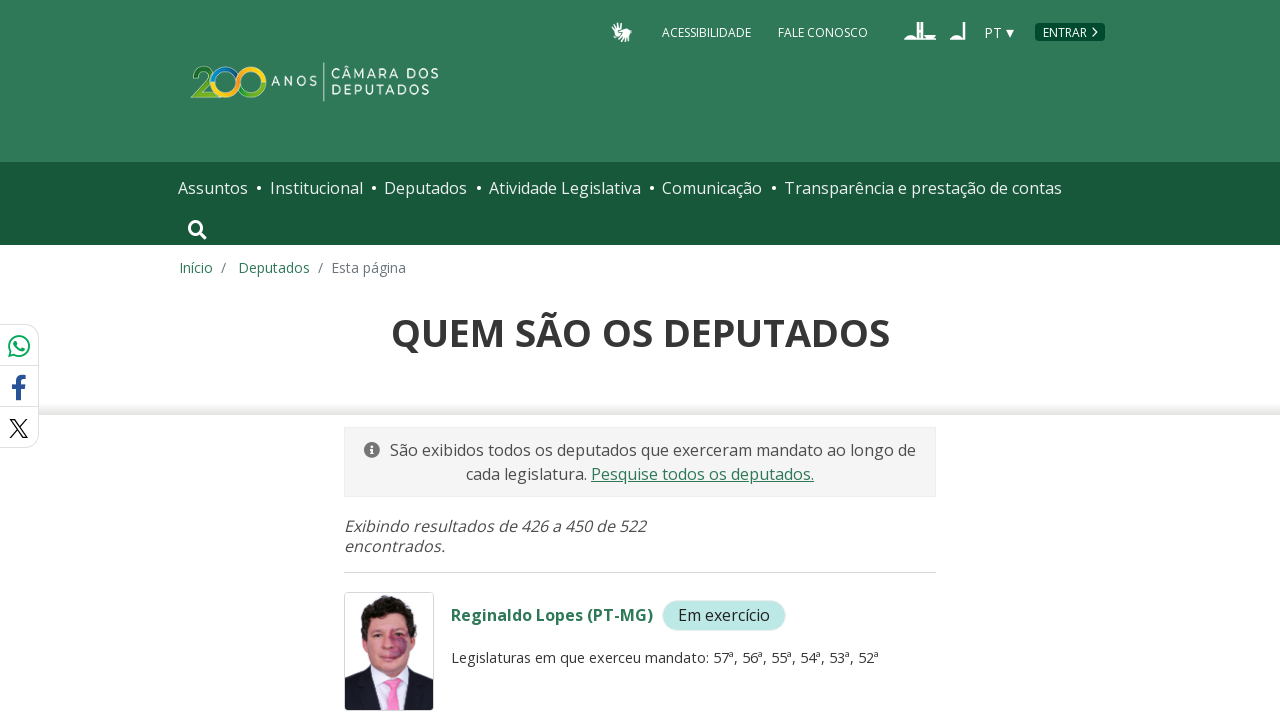

Verified result items are present on page 18
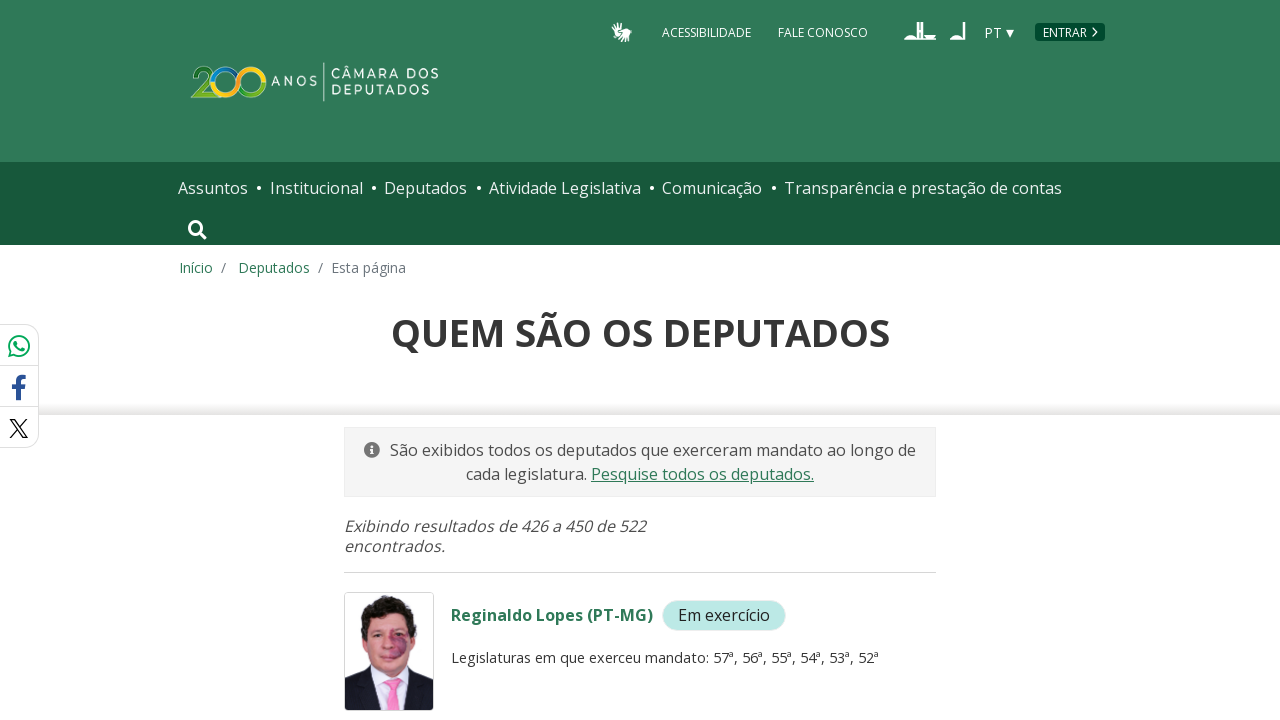

Navigated to page 19 of male deputies search results
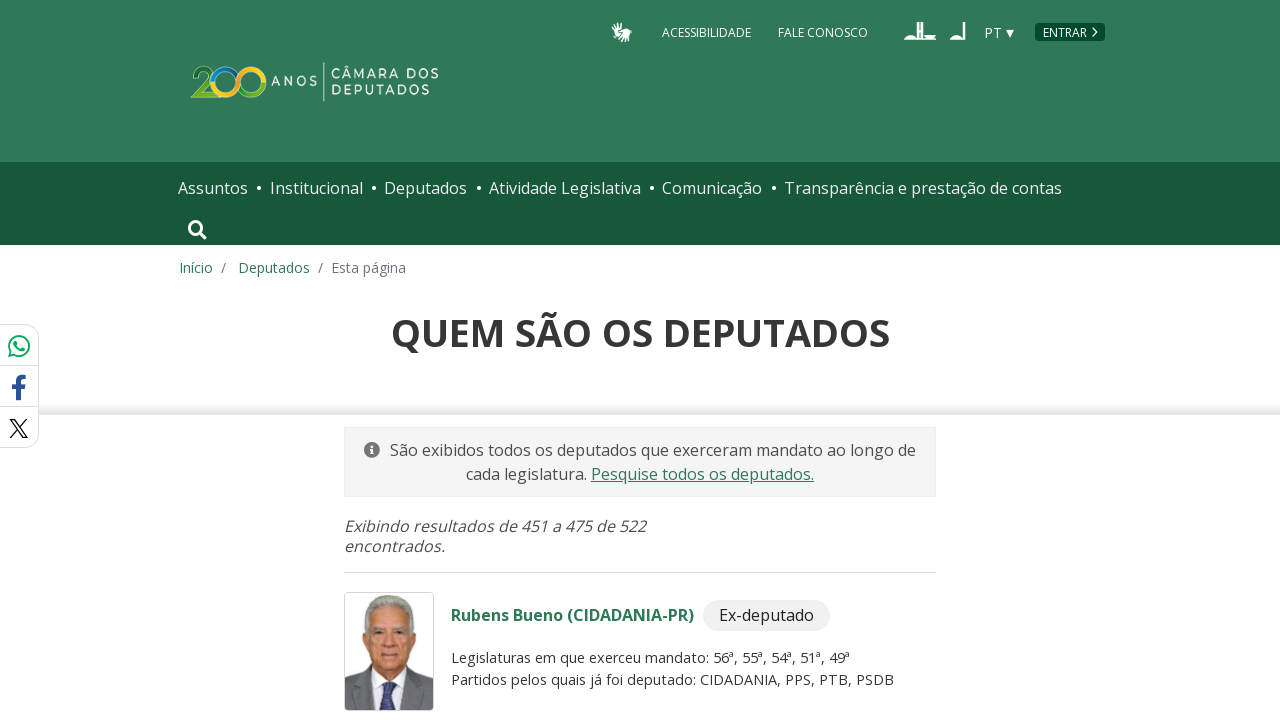

Waited for results list to load on page 19
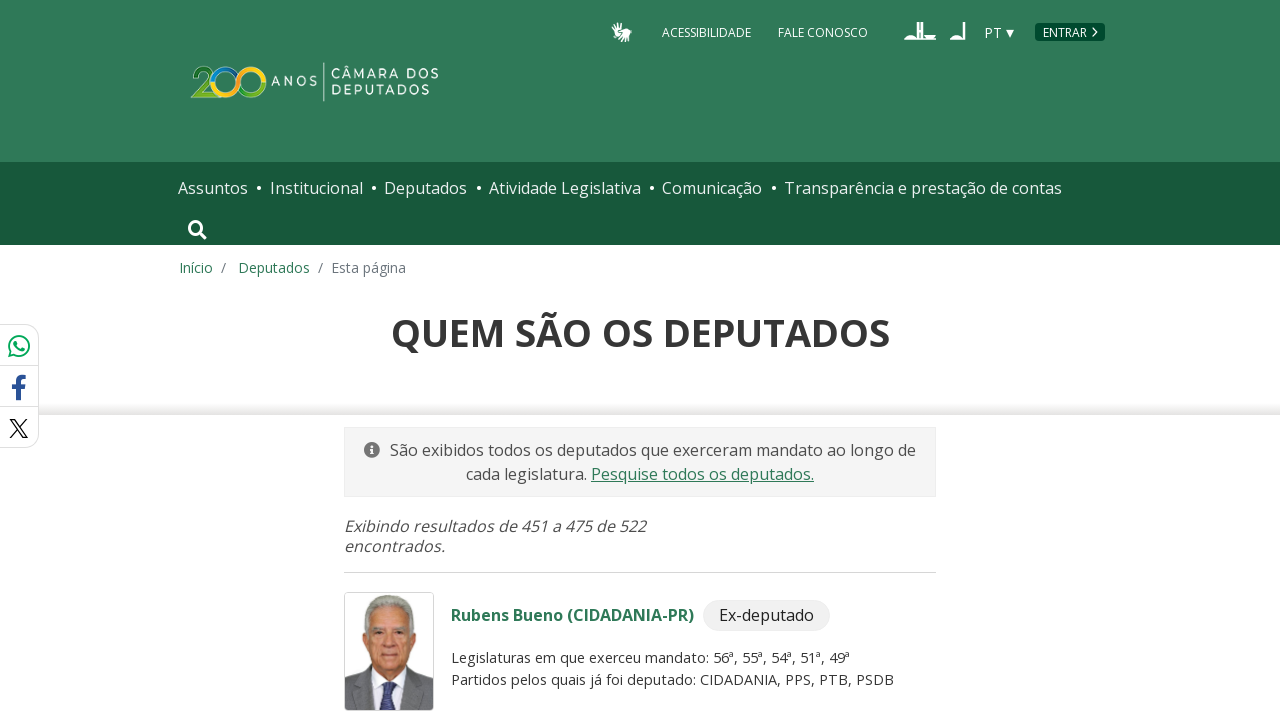

Verified result items are present on page 19
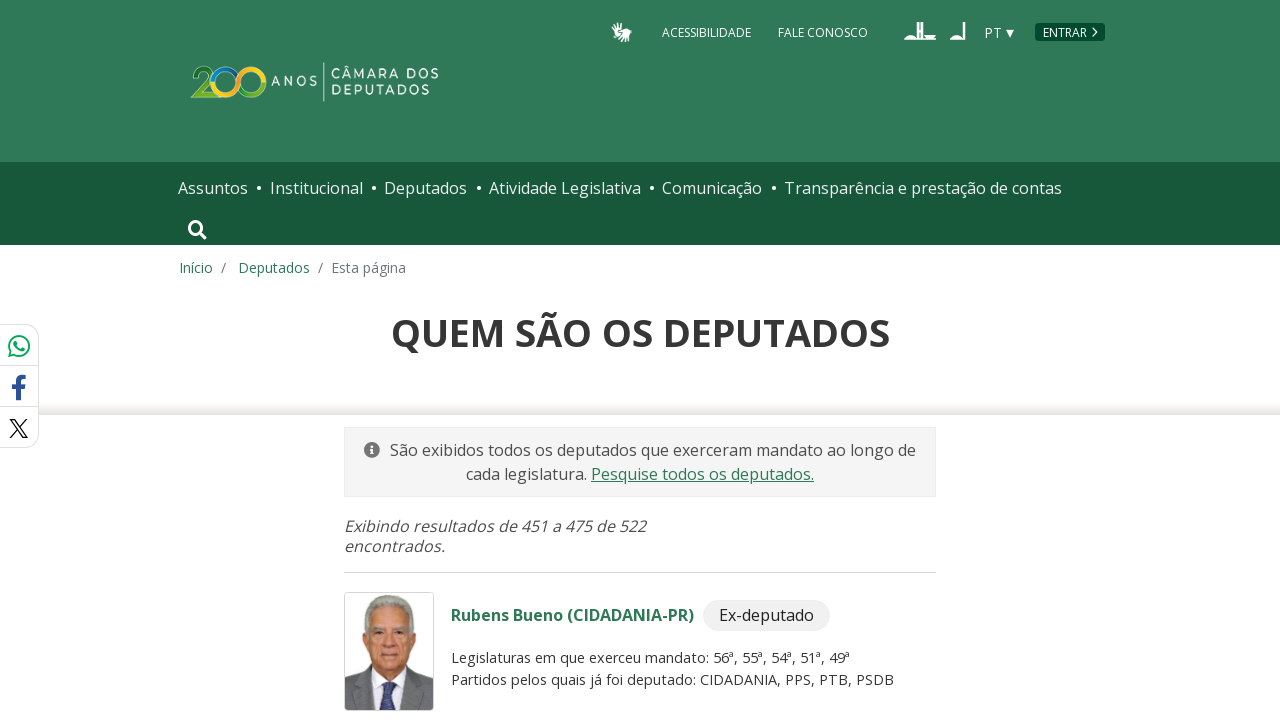

Navigated to page 20 of male deputies search results
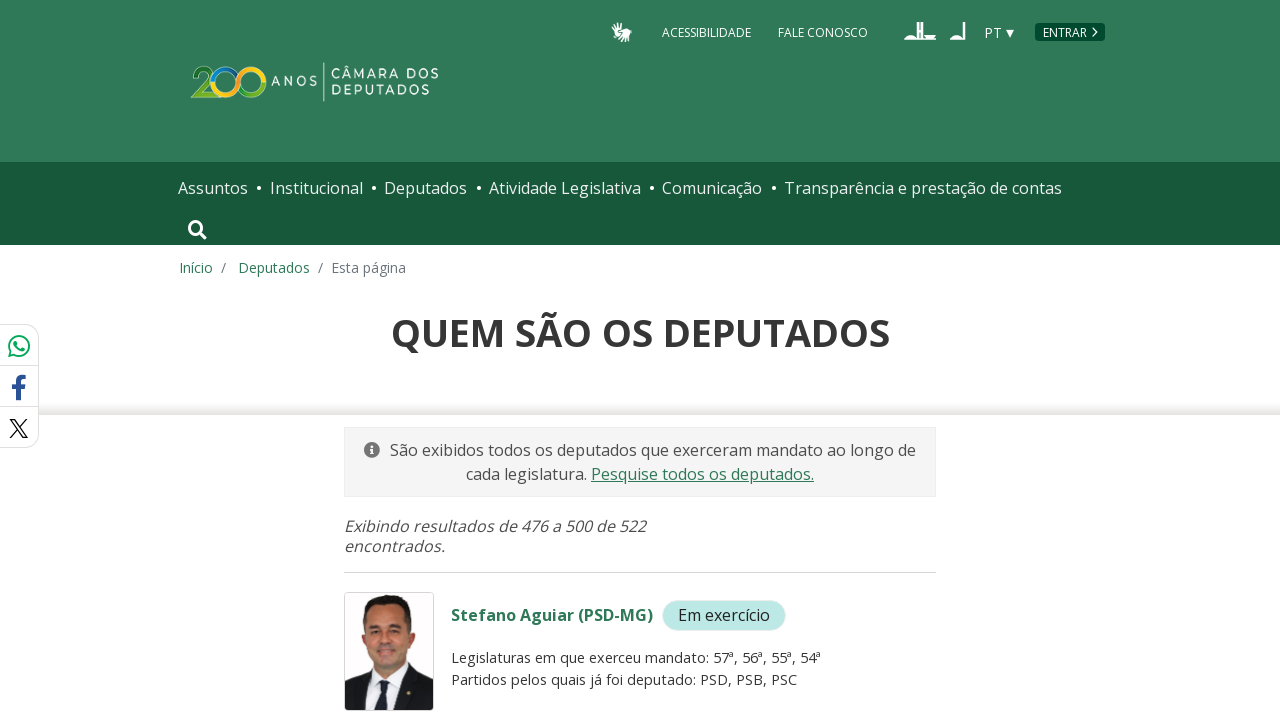

Waited for results list to load on page 20
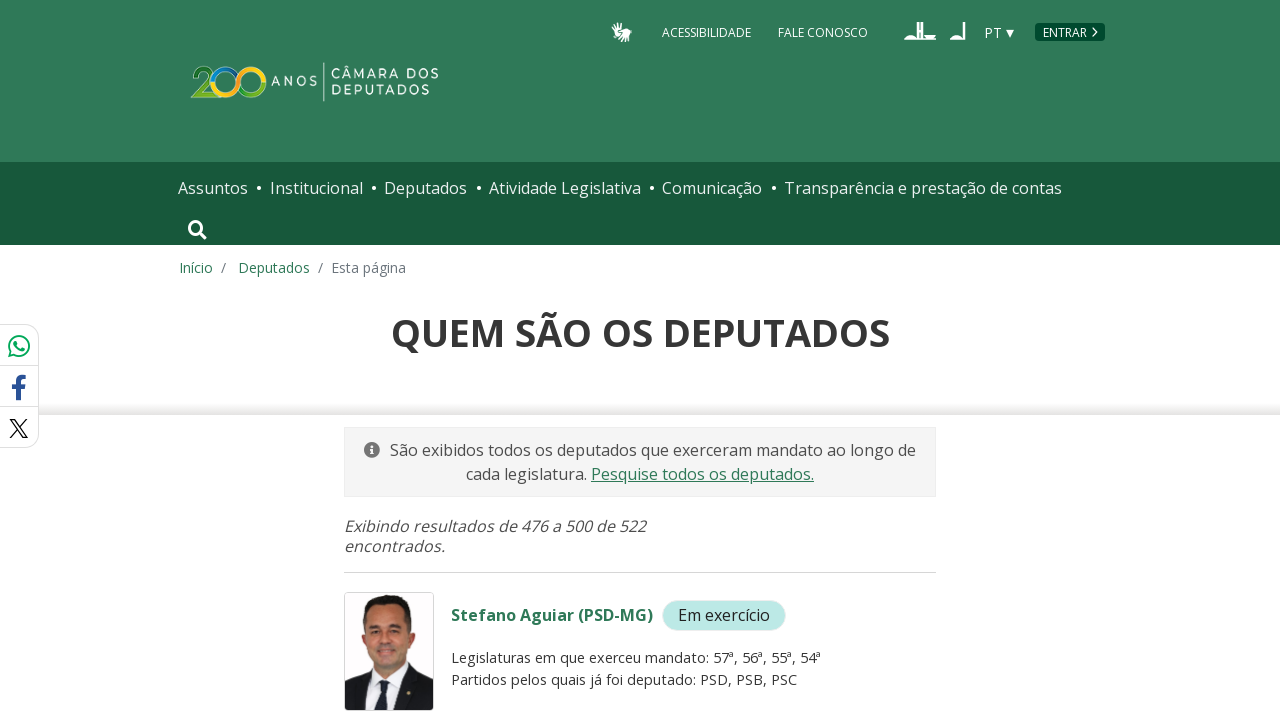

Verified result items are present on page 20
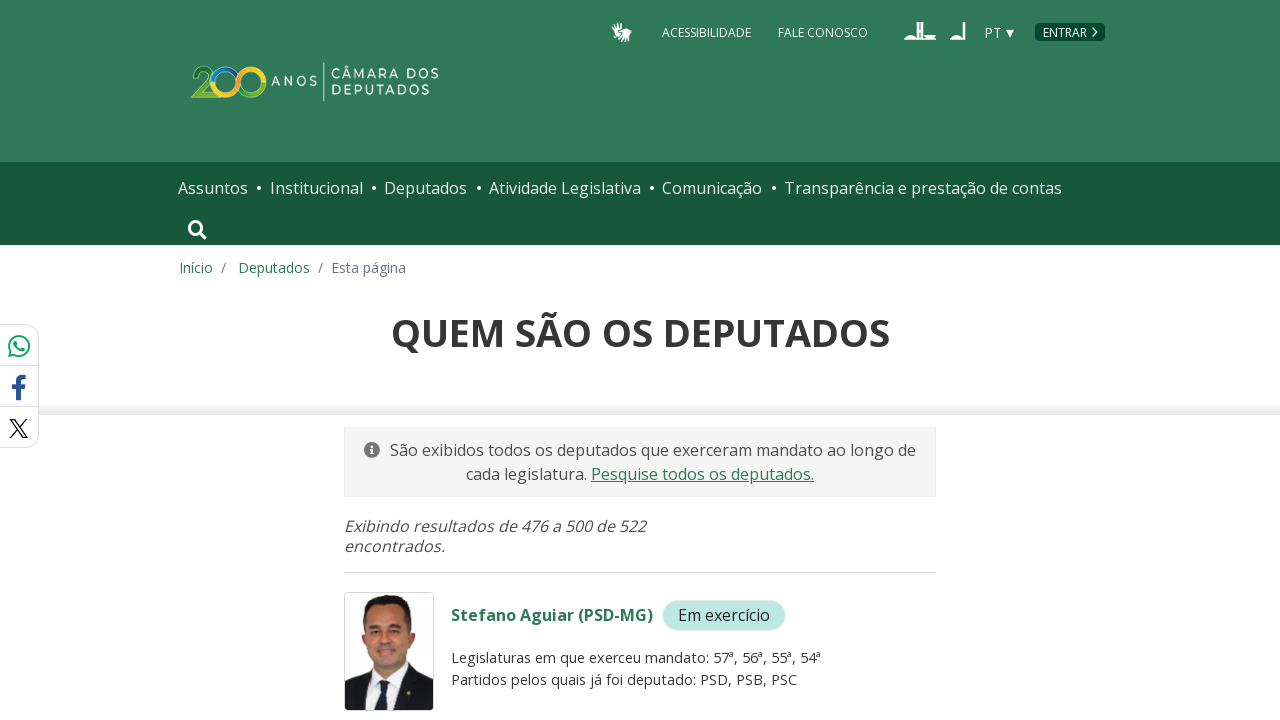

Navigated to page 21 of male deputies search results
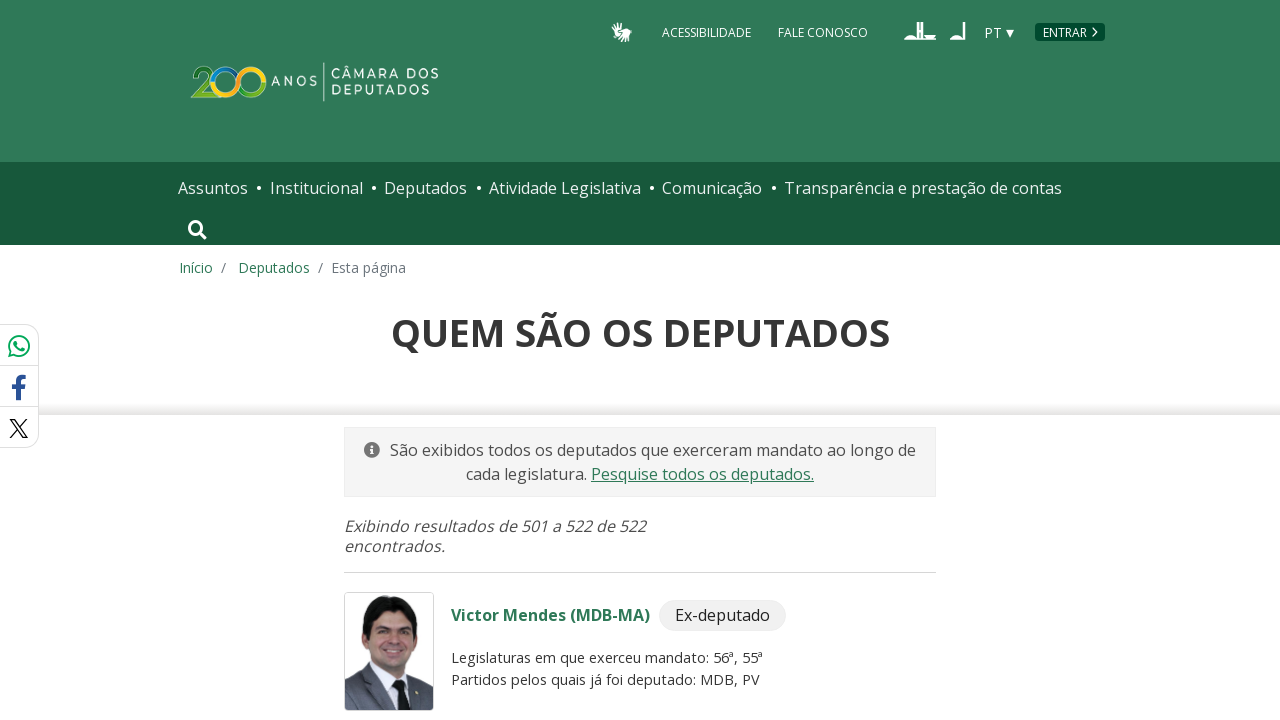

Waited for results list to load on page 21
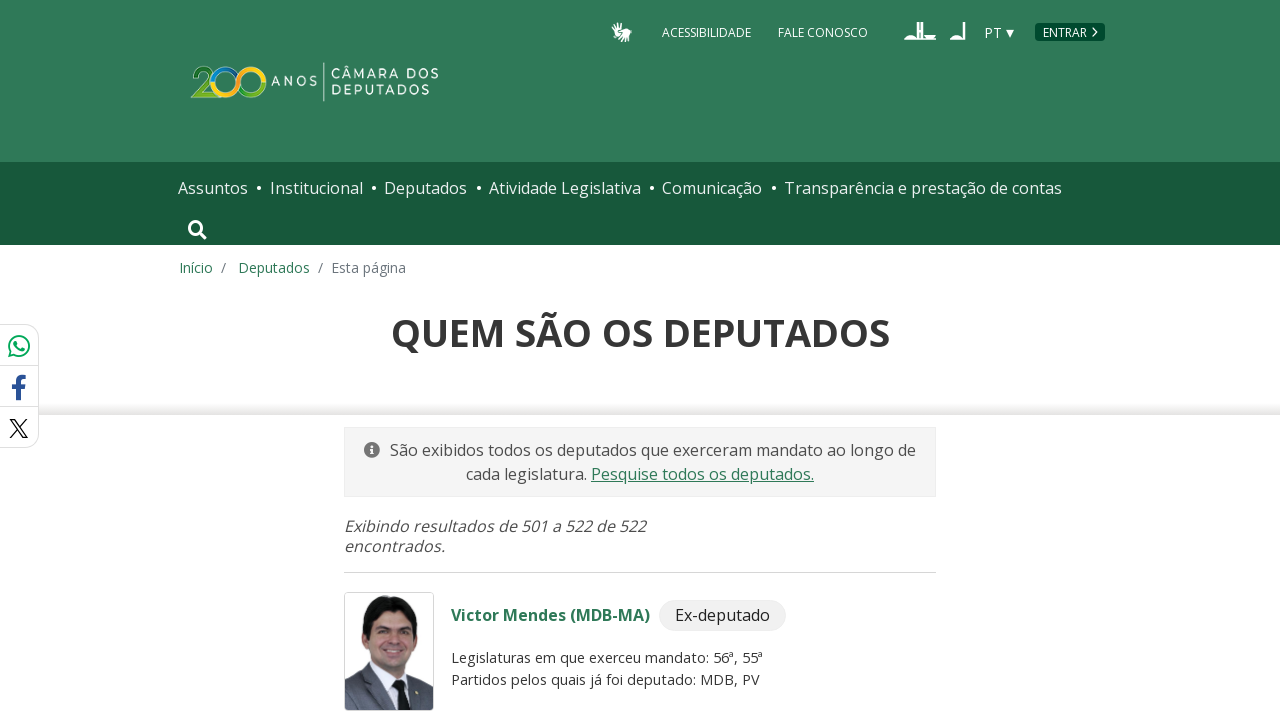

Verified result items are present on page 21
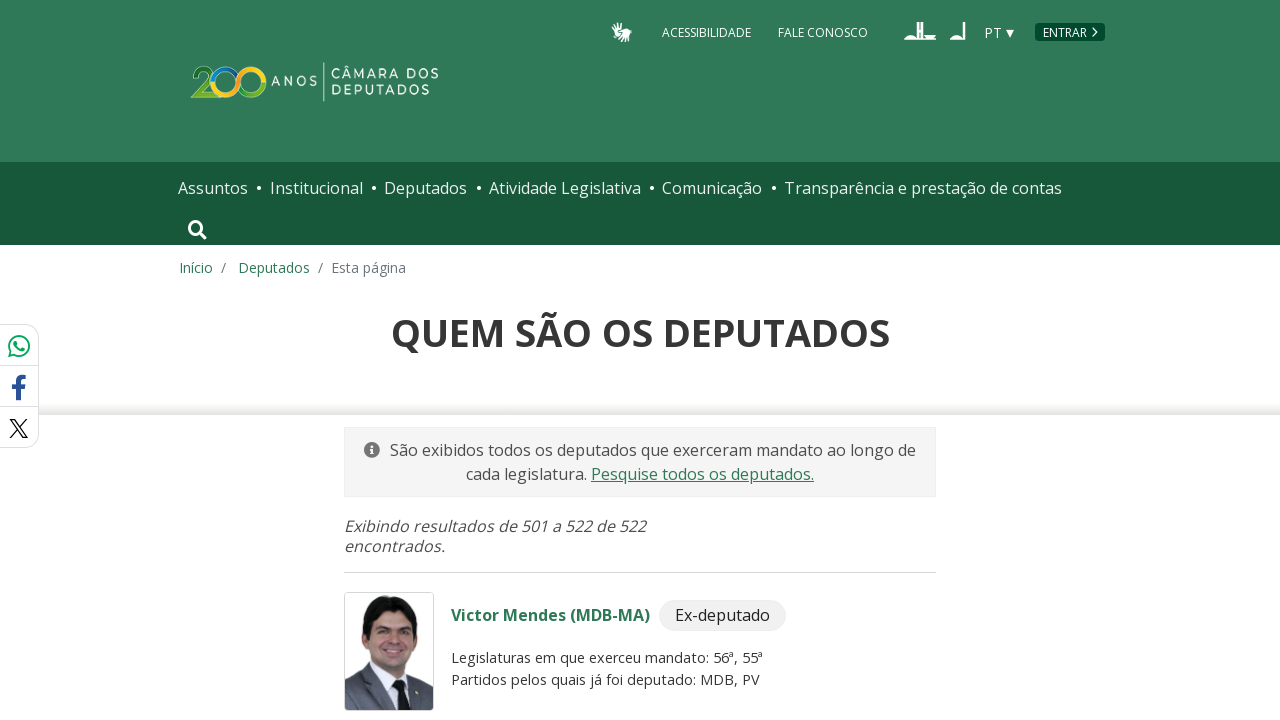

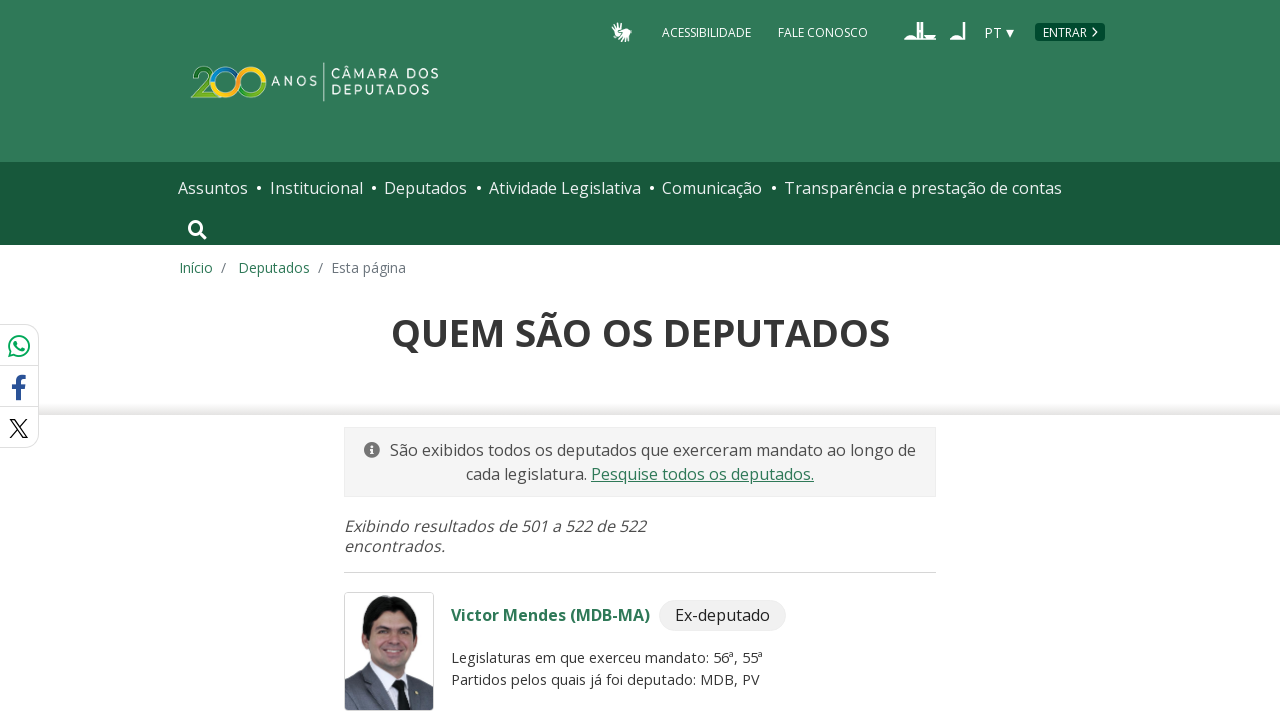